Tests calendar date picker functionality by navigating through months to select a specific date (March 28, 2024)

Starting URL: https://seleniumpractise.blogspot.com/2016/08/how-to-handle-calendar-in-selenium.html

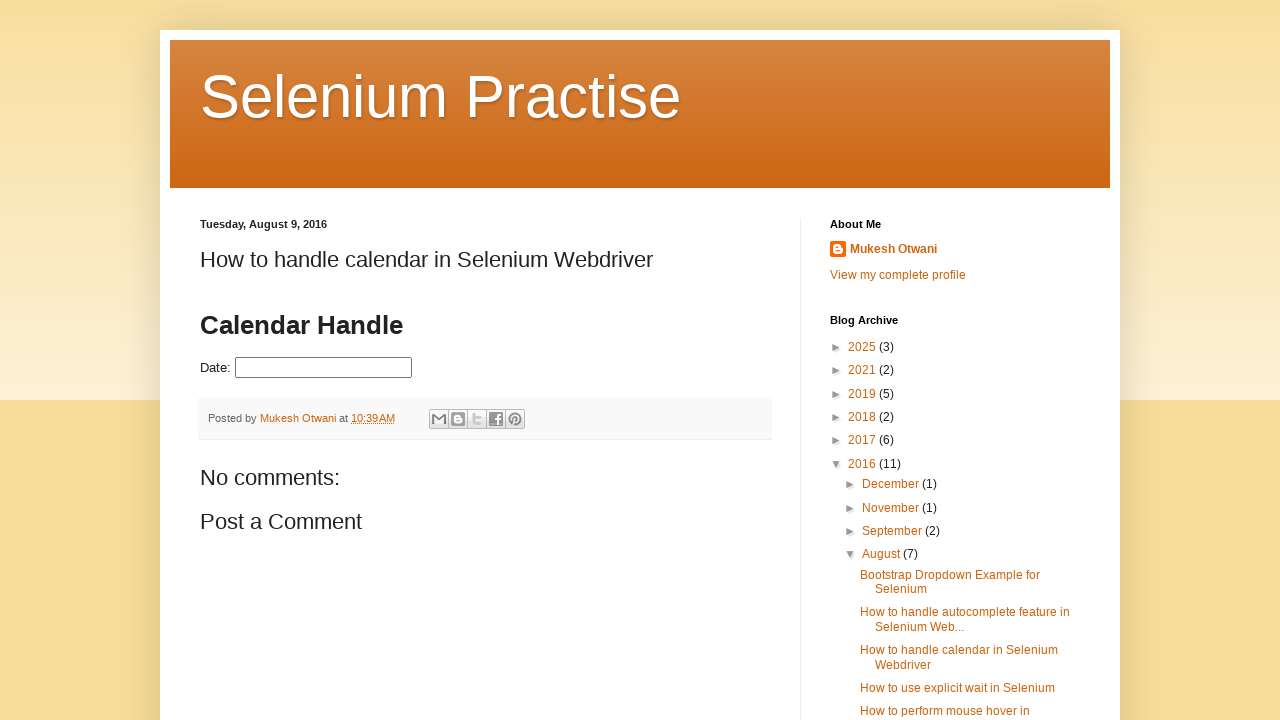

Clicked on date picker field to open calendar at (324, 368) on #datepicker
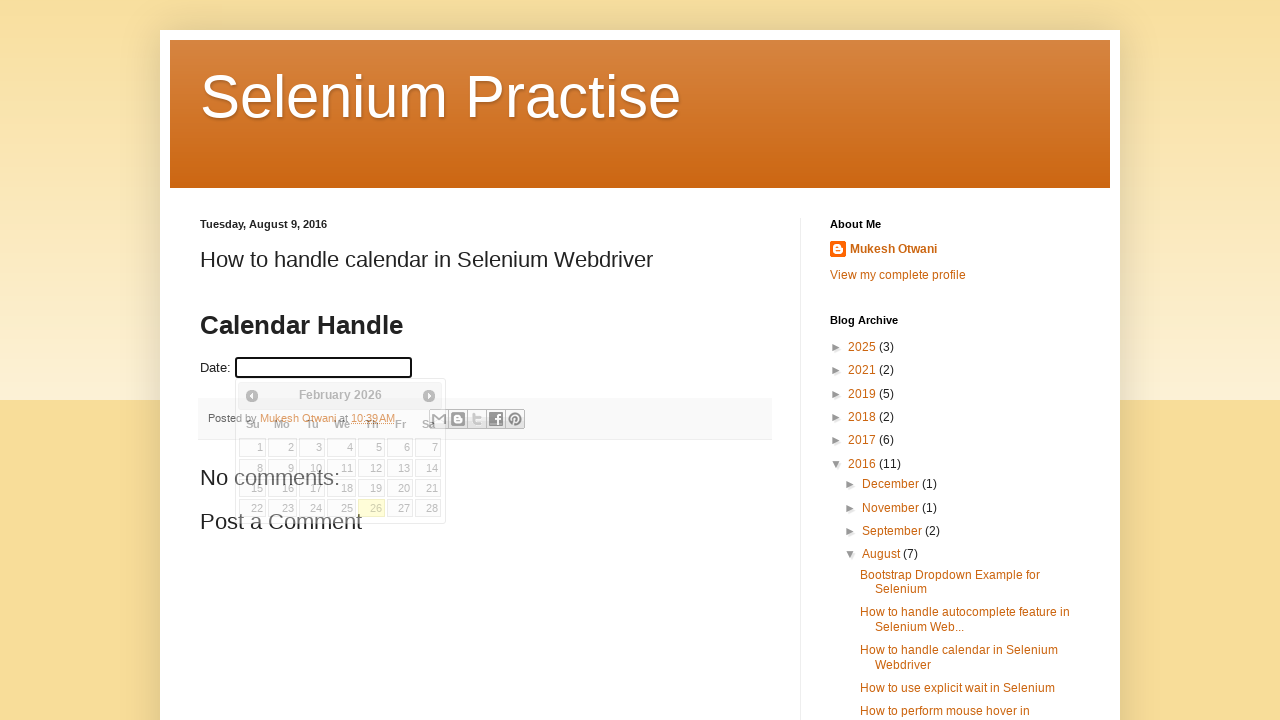

Calendar widget became visible
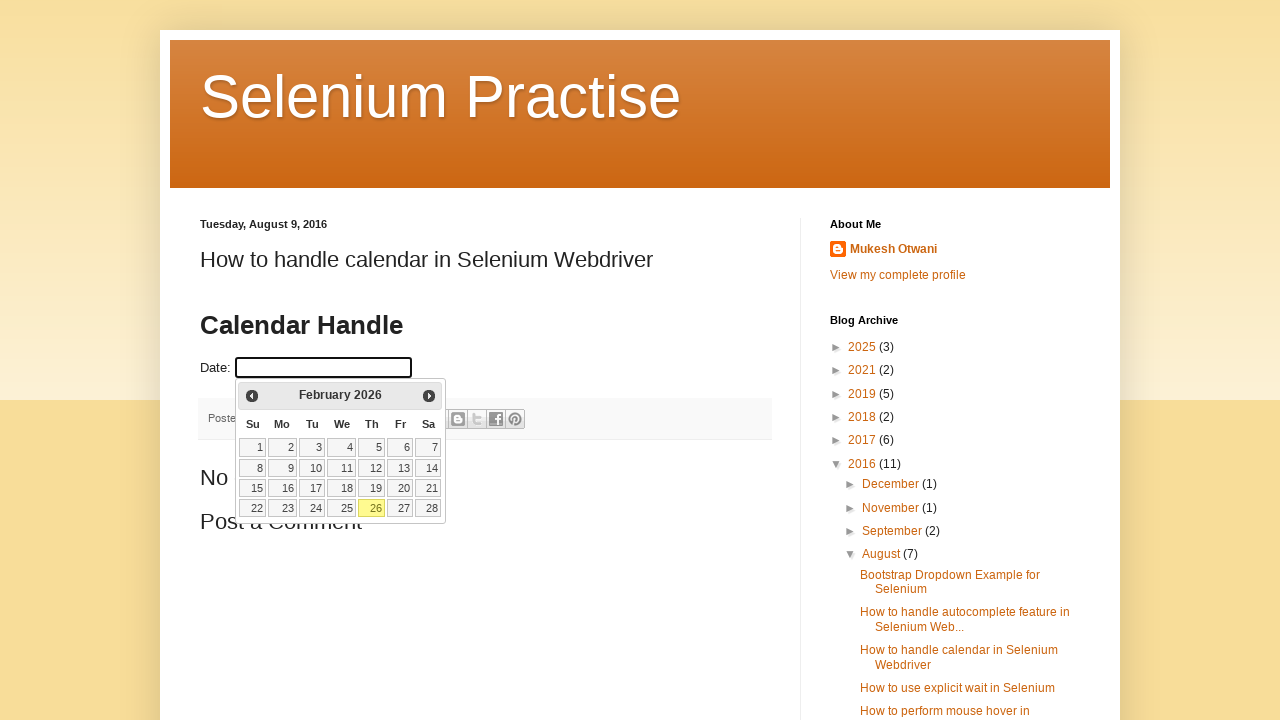

Retrieved current calendar month and year: February 2026
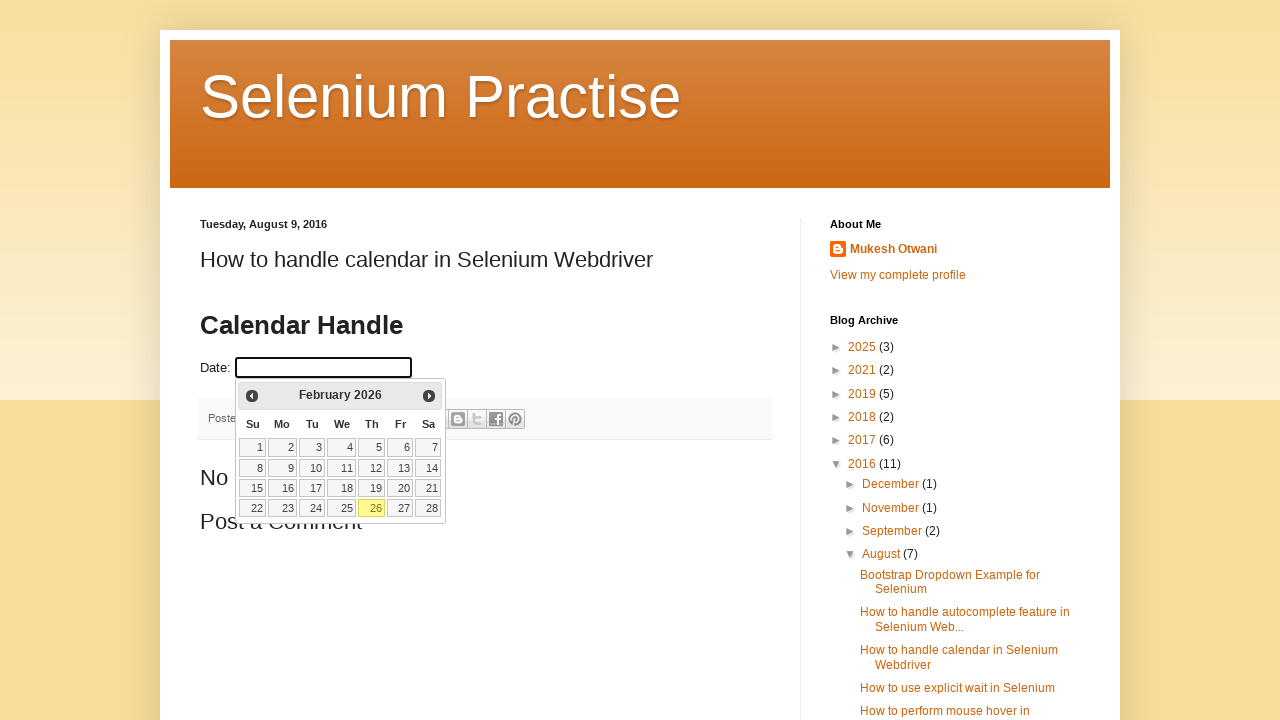

Clicked Previous button to navigate backwards in calendar at (252, 396) on a[title='Prev']
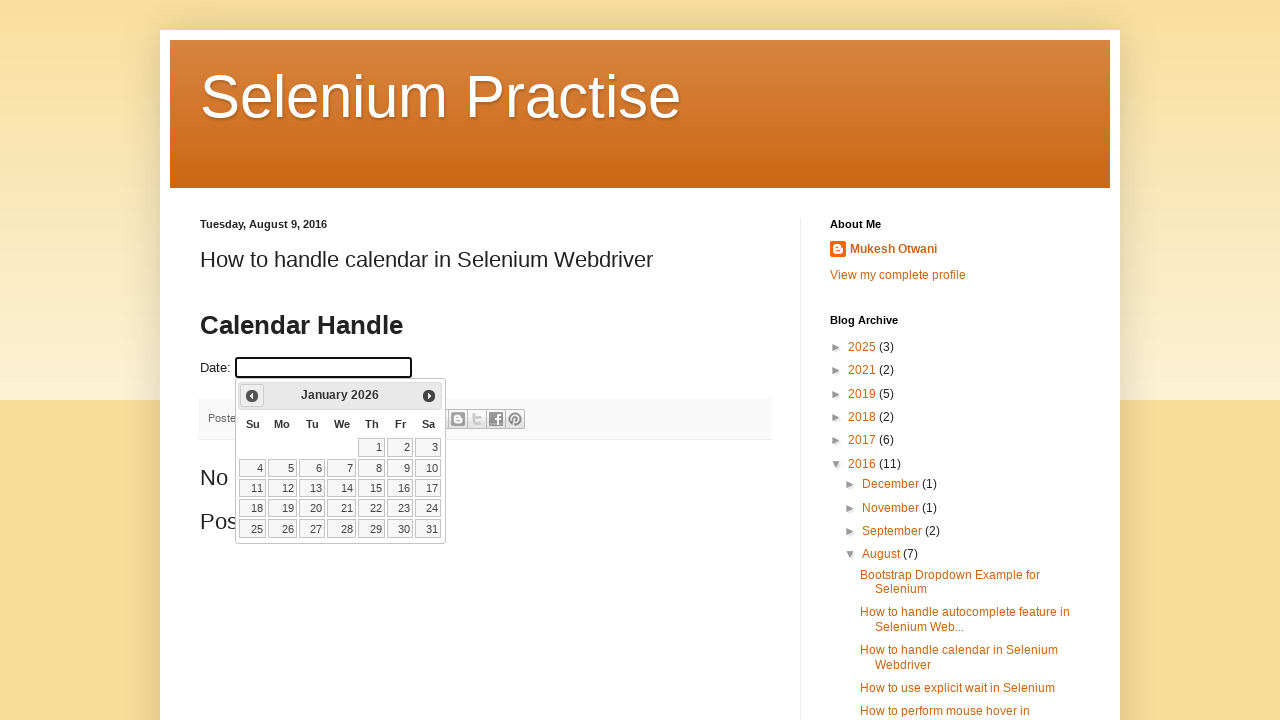

Updated calendar view to: January 2026
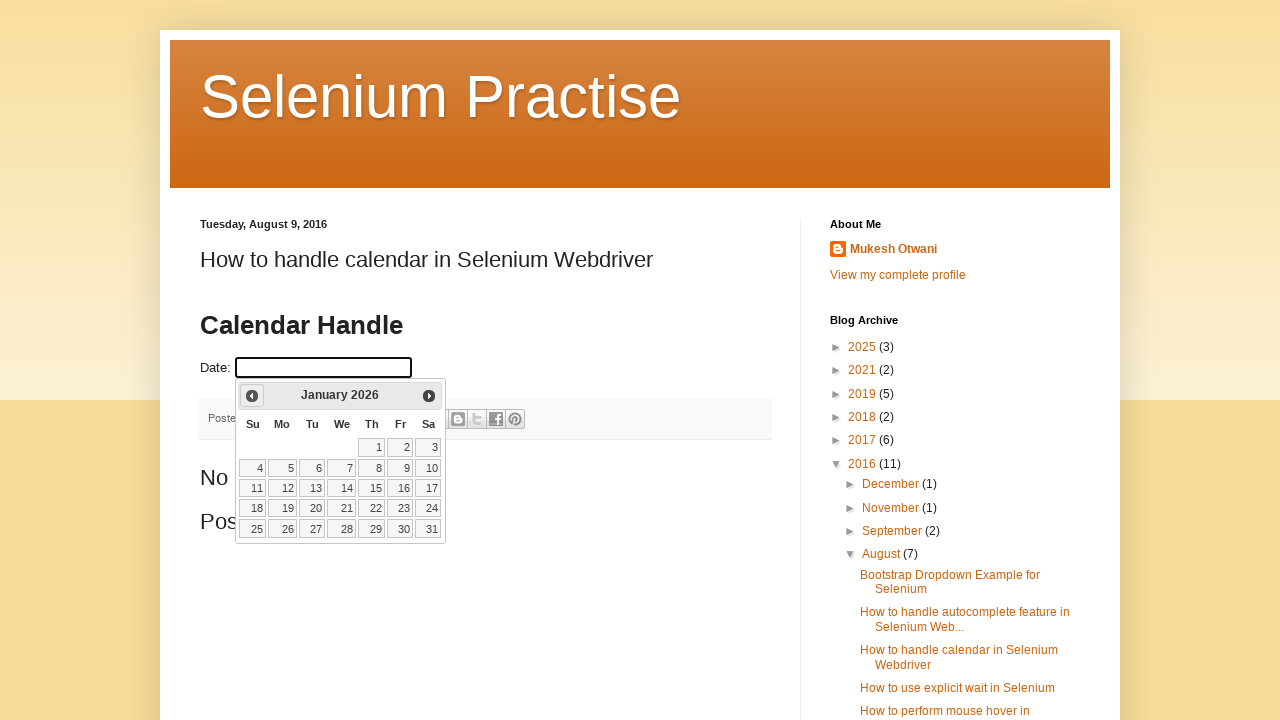

Clicked Previous button to navigate backwards in calendar at (252, 396) on a[title='Prev']
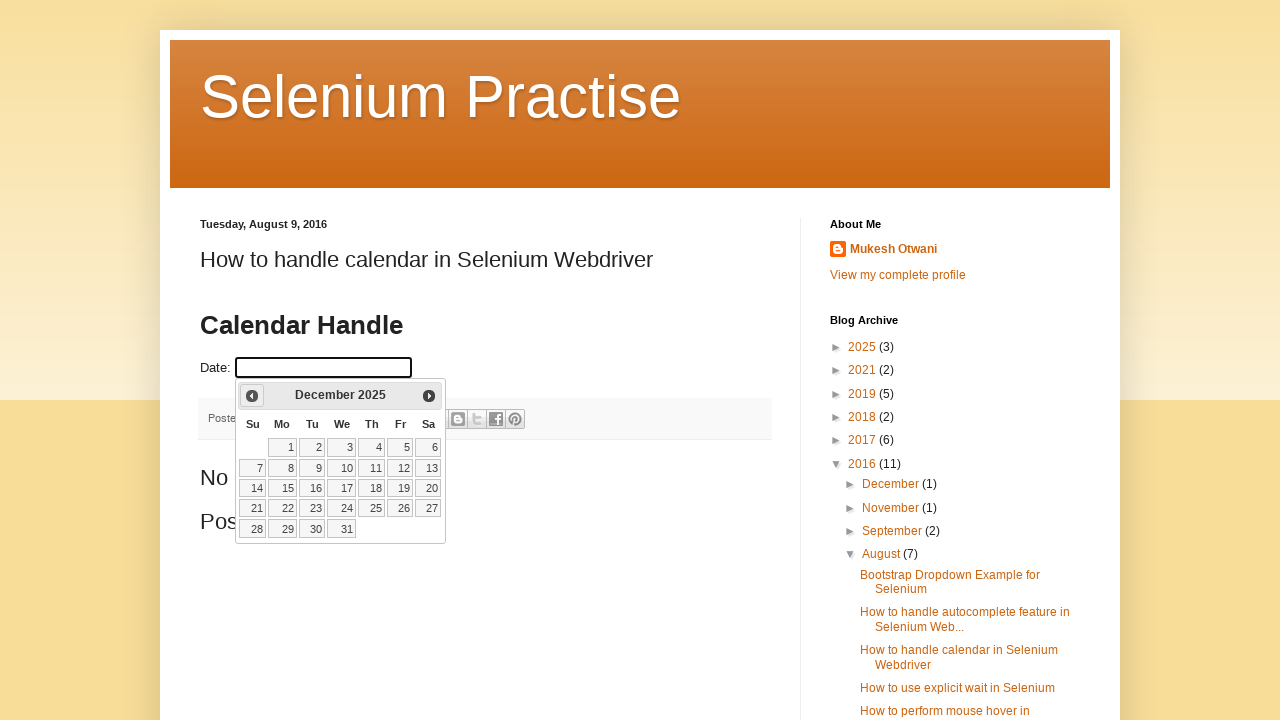

Updated calendar view to: December 2025
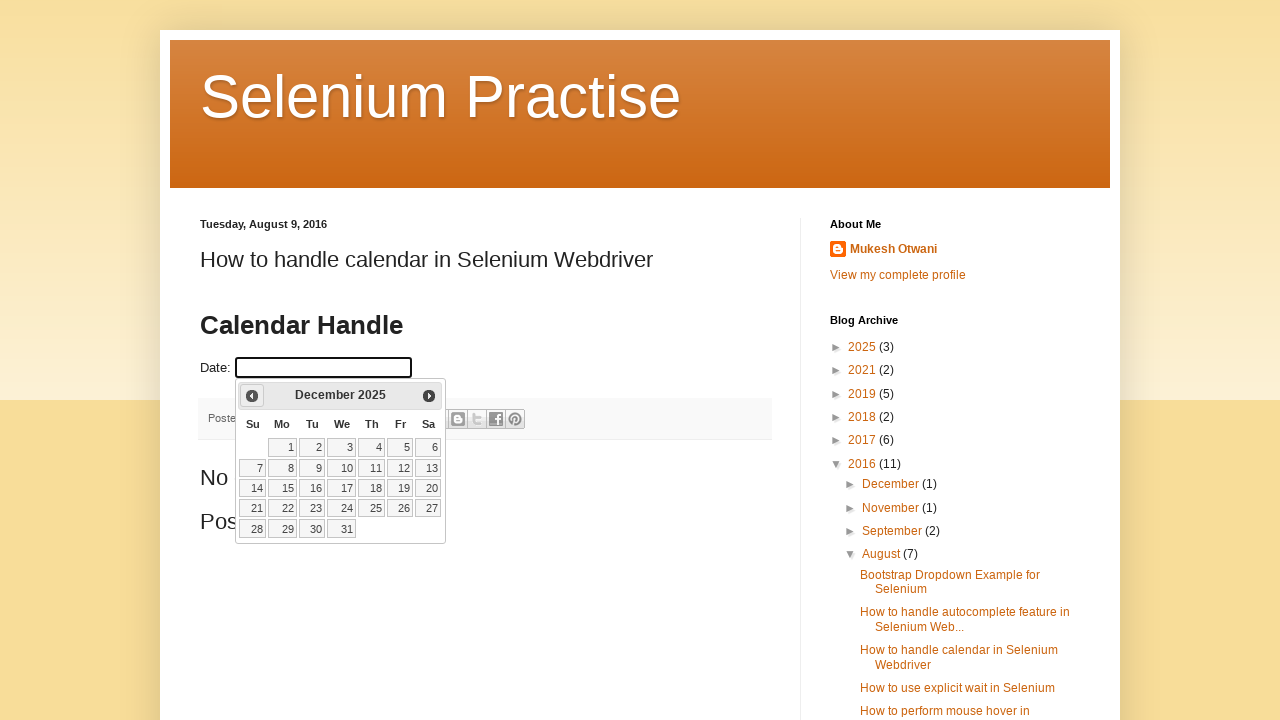

Clicked Previous button to navigate backwards in calendar at (252, 396) on a[title='Prev']
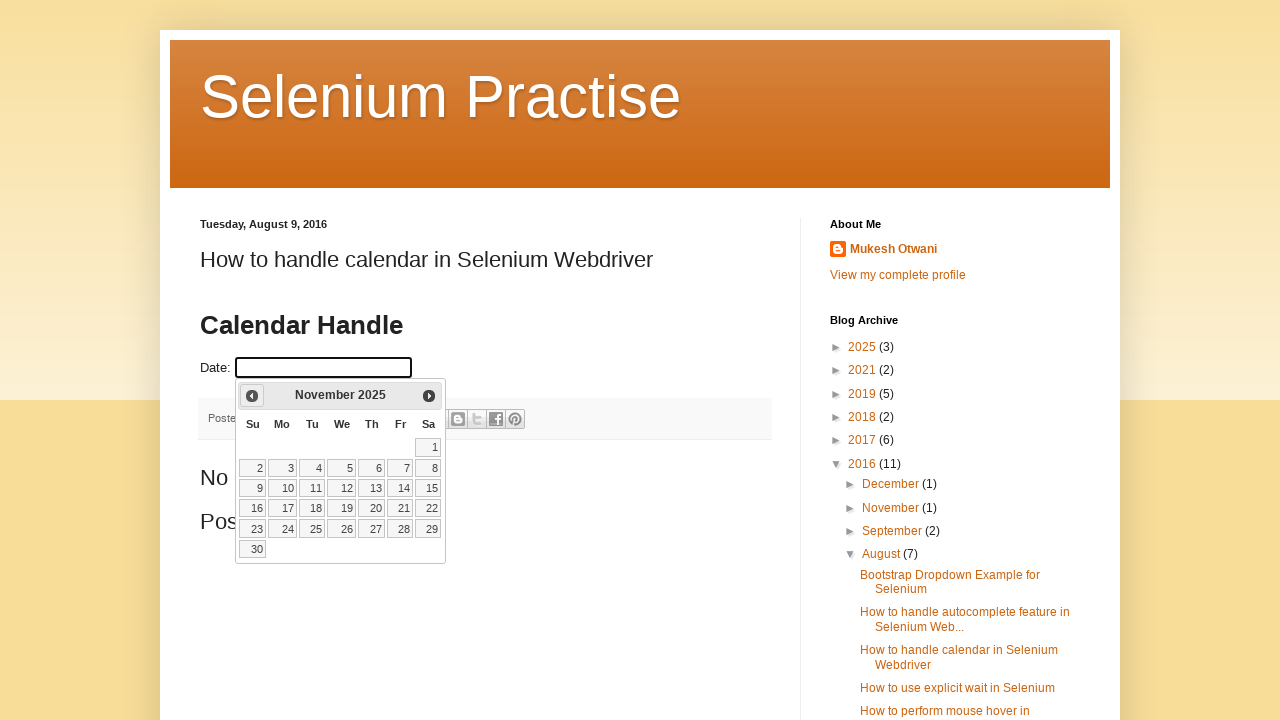

Updated calendar view to: November 2025
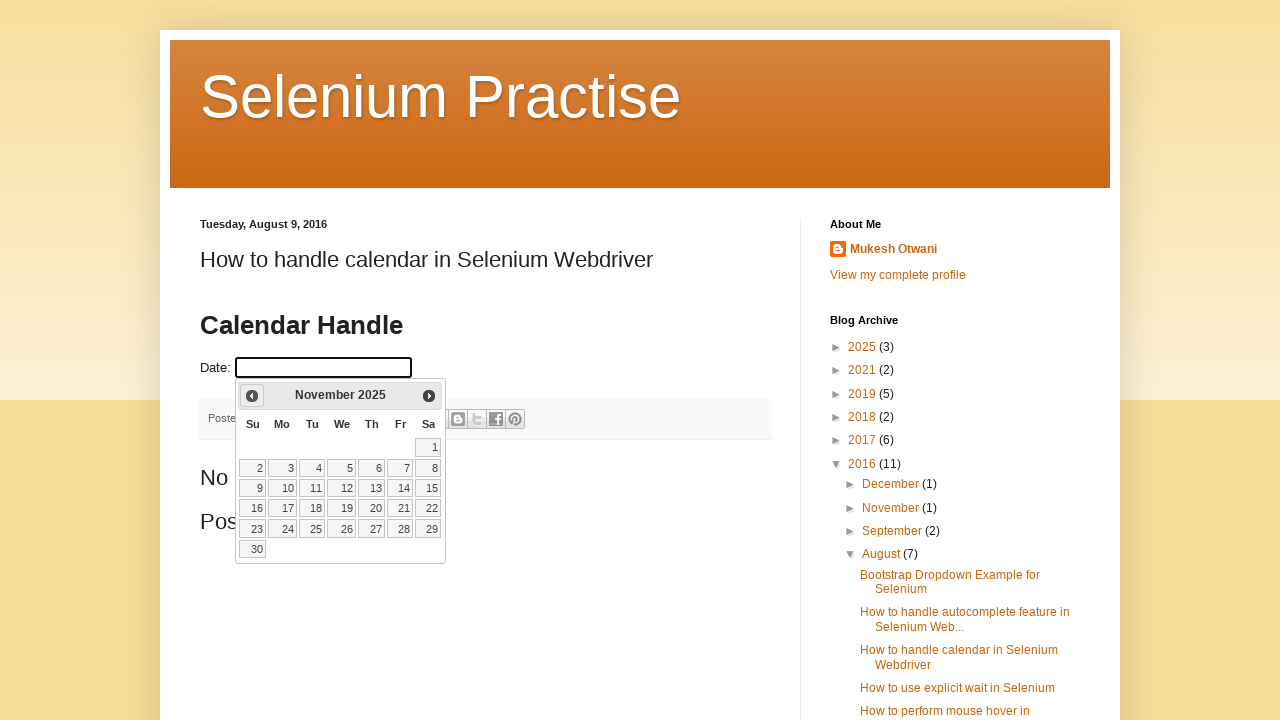

Clicked Previous button to navigate backwards in calendar at (252, 396) on a[title='Prev']
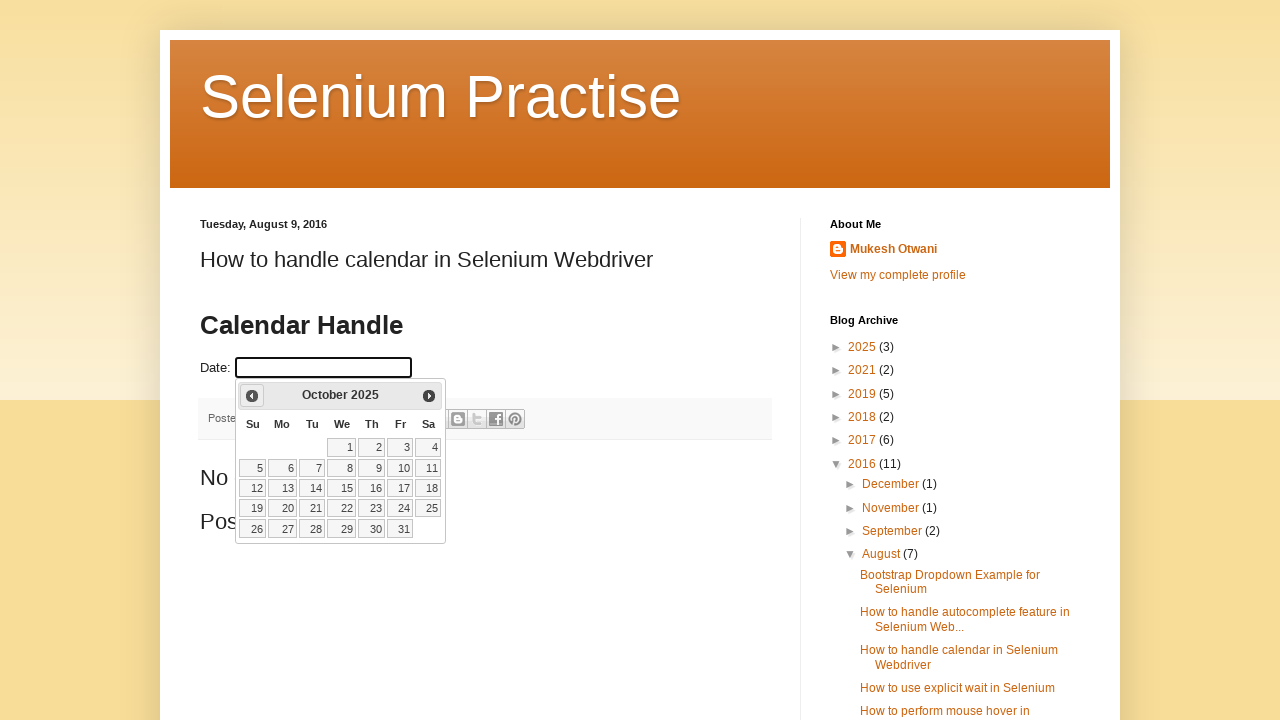

Updated calendar view to: October 2025
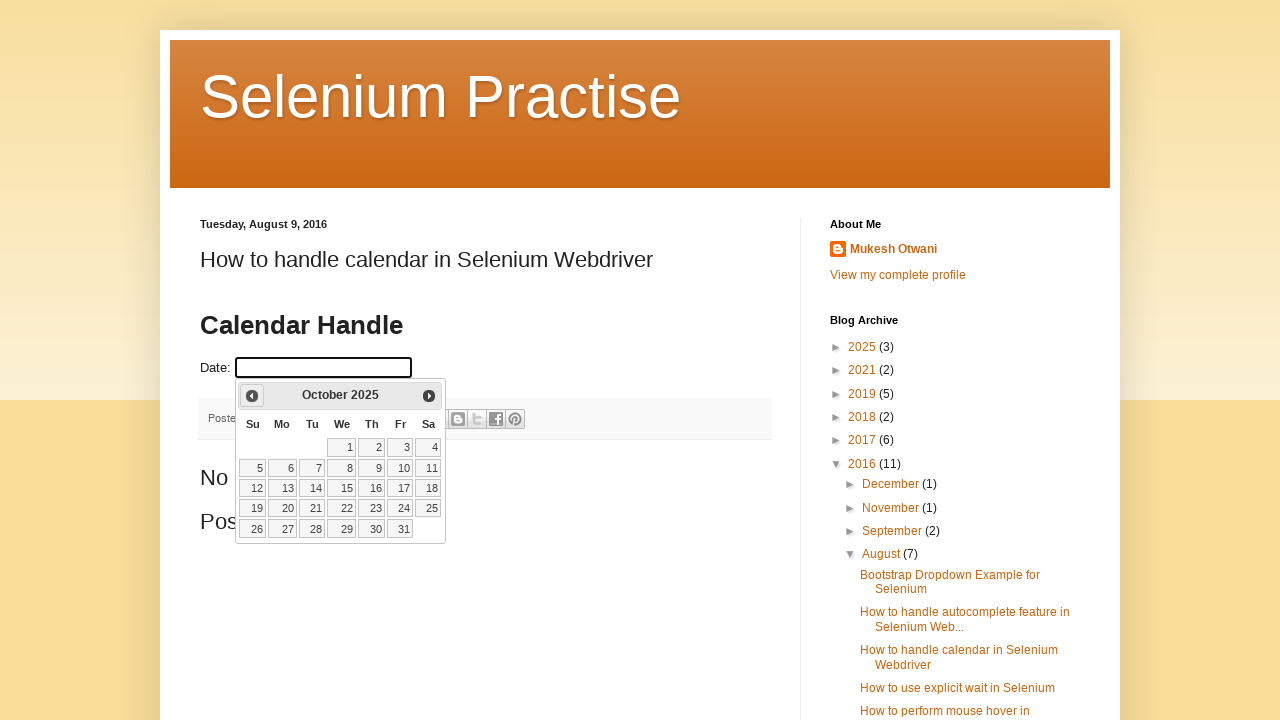

Clicked Previous button to navigate backwards in calendar at (252, 396) on a[title='Prev']
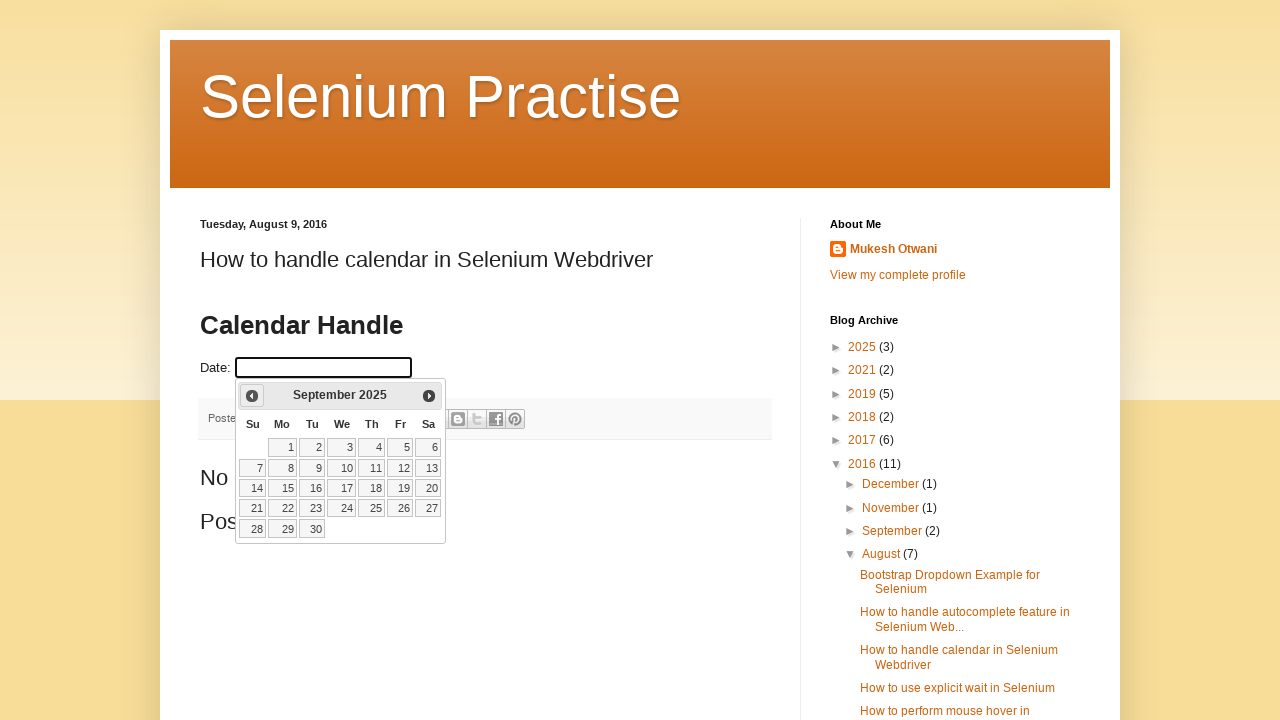

Updated calendar view to: September 2025
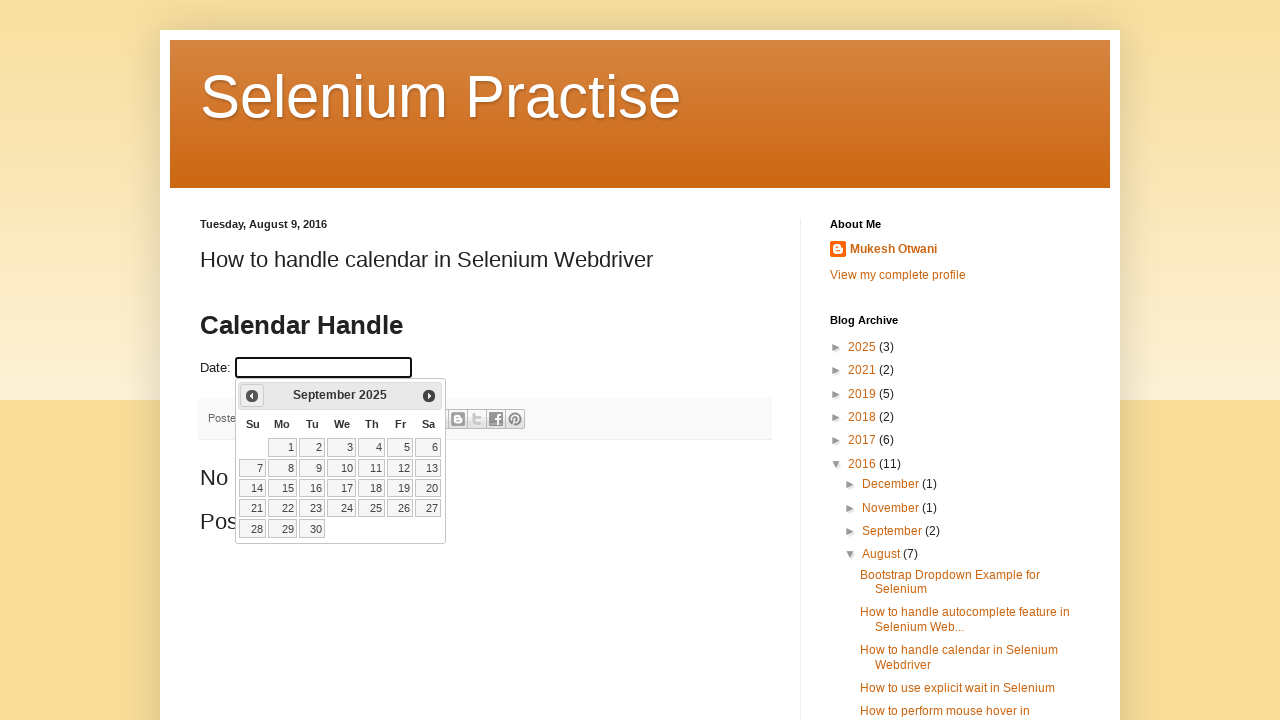

Clicked Previous button to navigate backwards in calendar at (252, 396) on a[title='Prev']
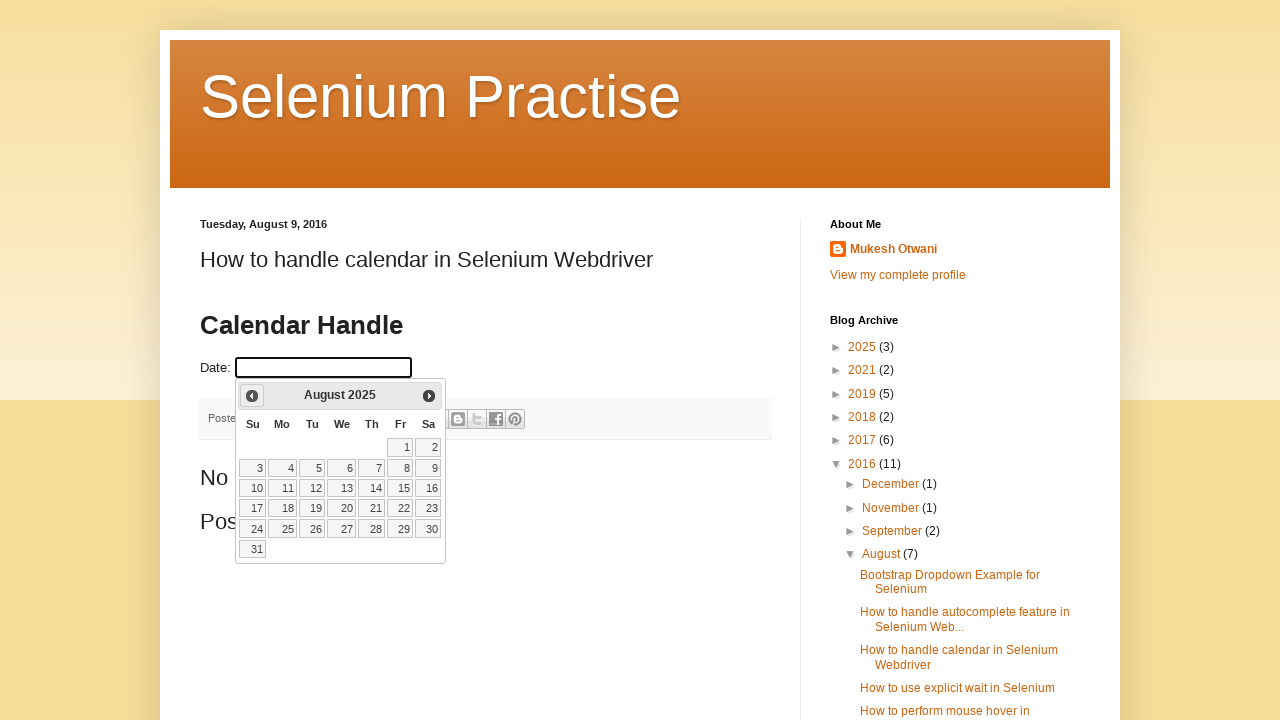

Updated calendar view to: August 2025
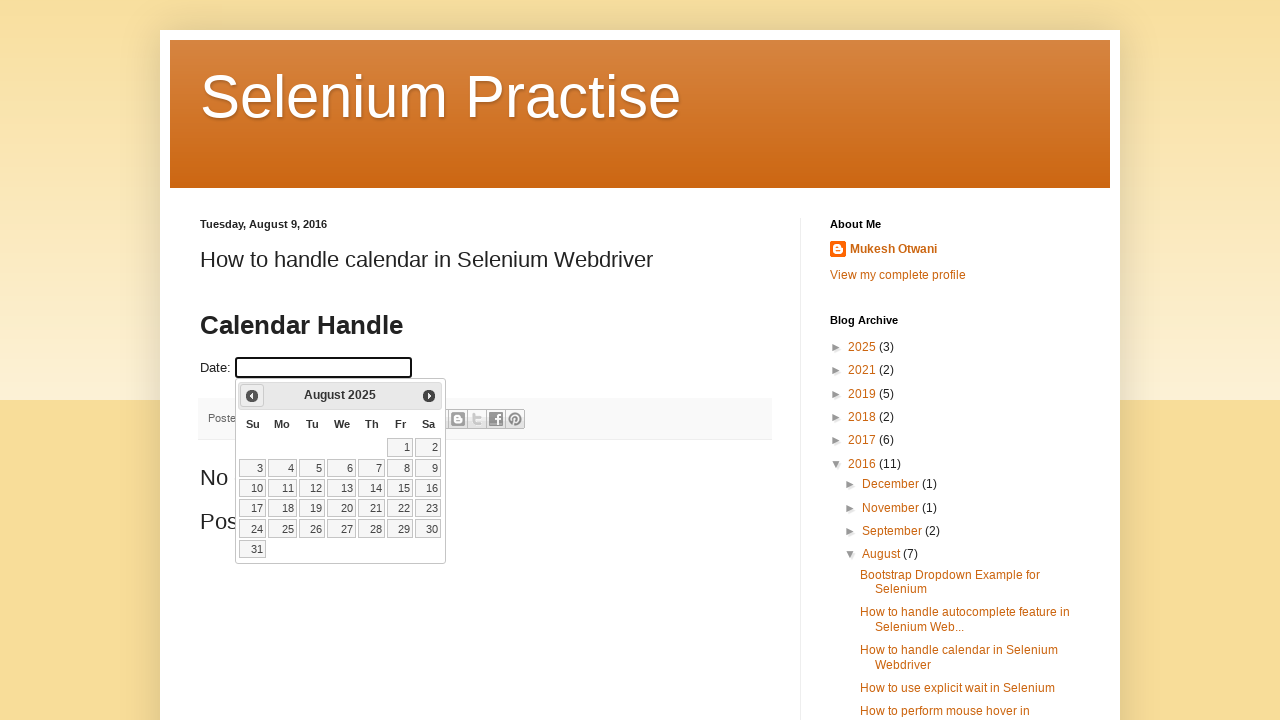

Clicked Previous button to navigate backwards in calendar at (252, 396) on a[title='Prev']
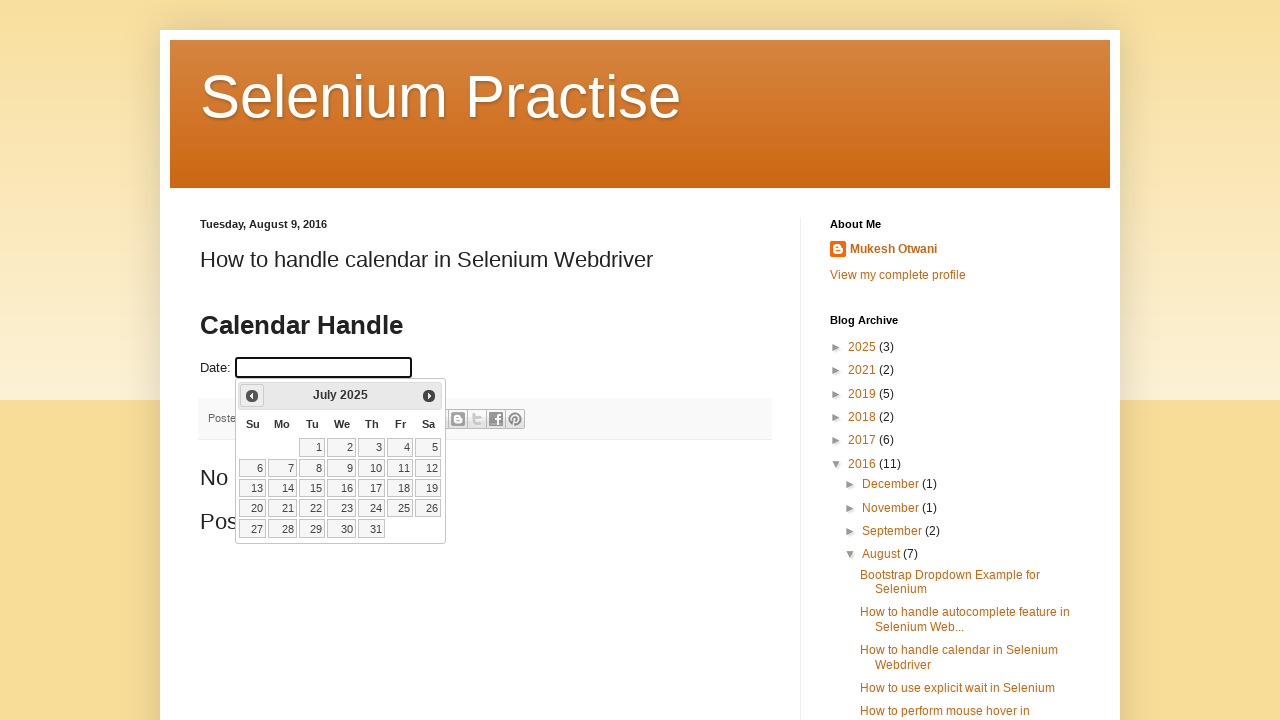

Updated calendar view to: July 2025
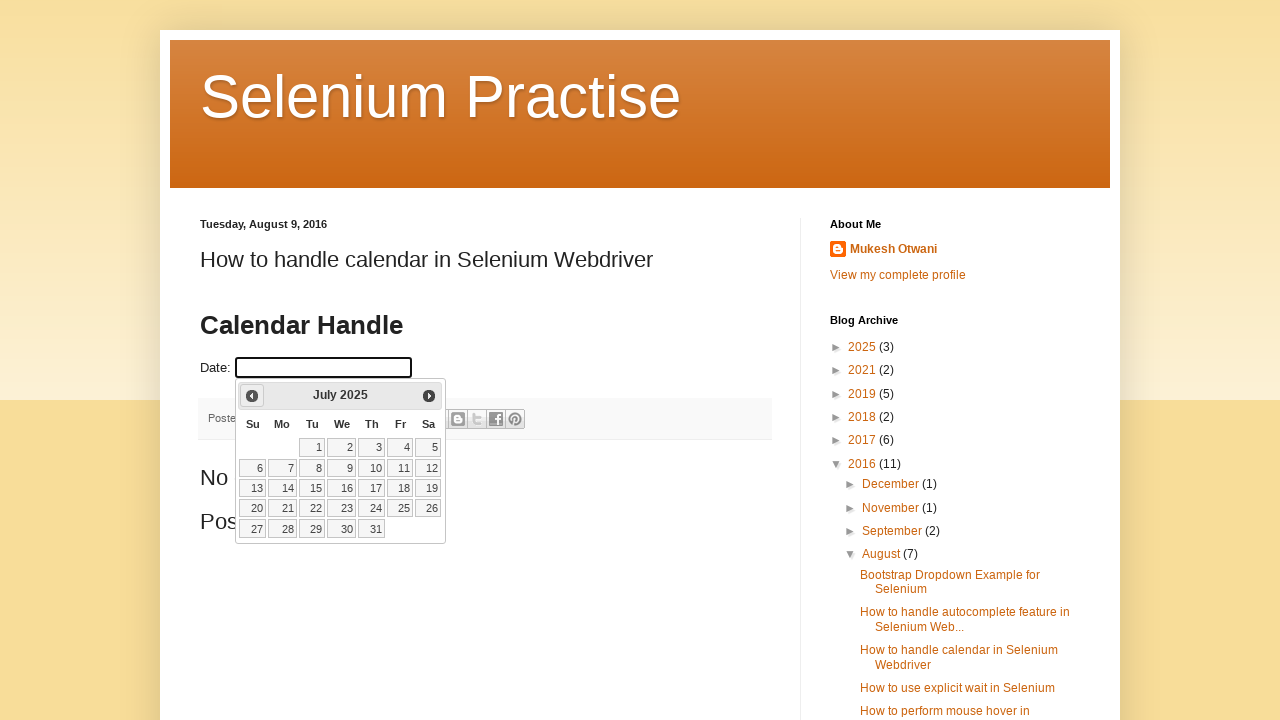

Clicked Previous button to navigate backwards in calendar at (252, 396) on a[title='Prev']
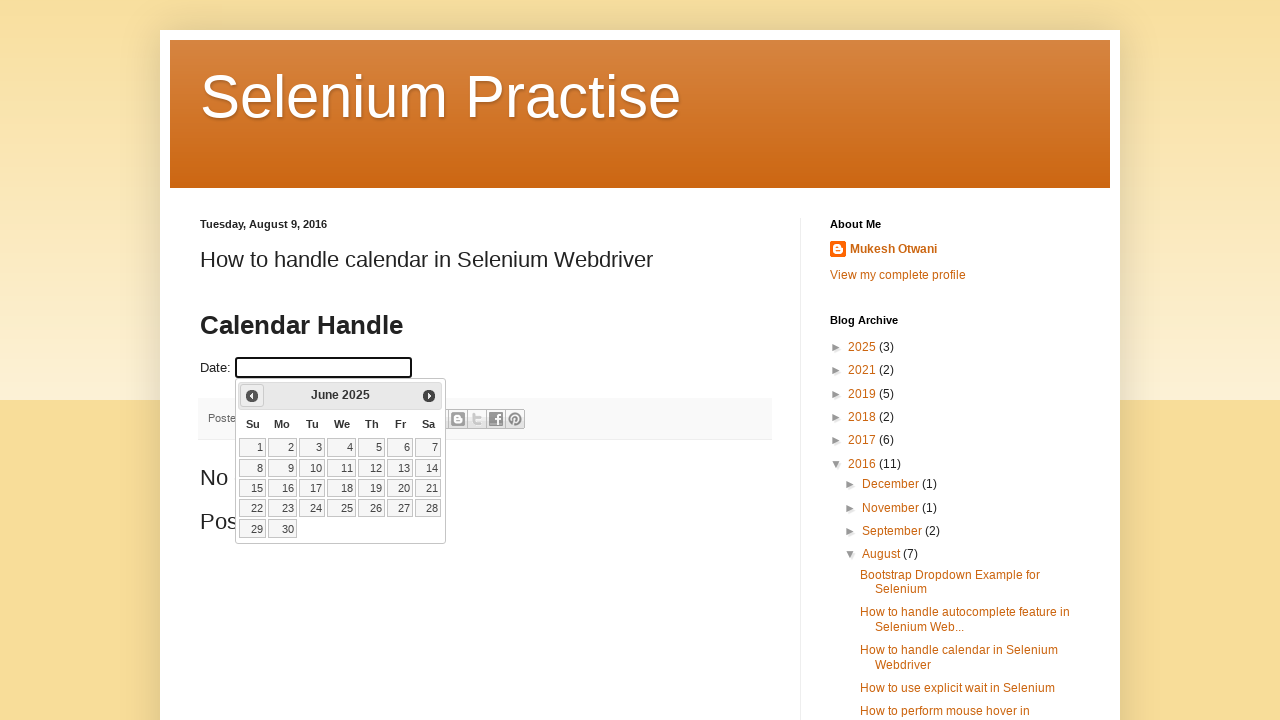

Updated calendar view to: June 2025
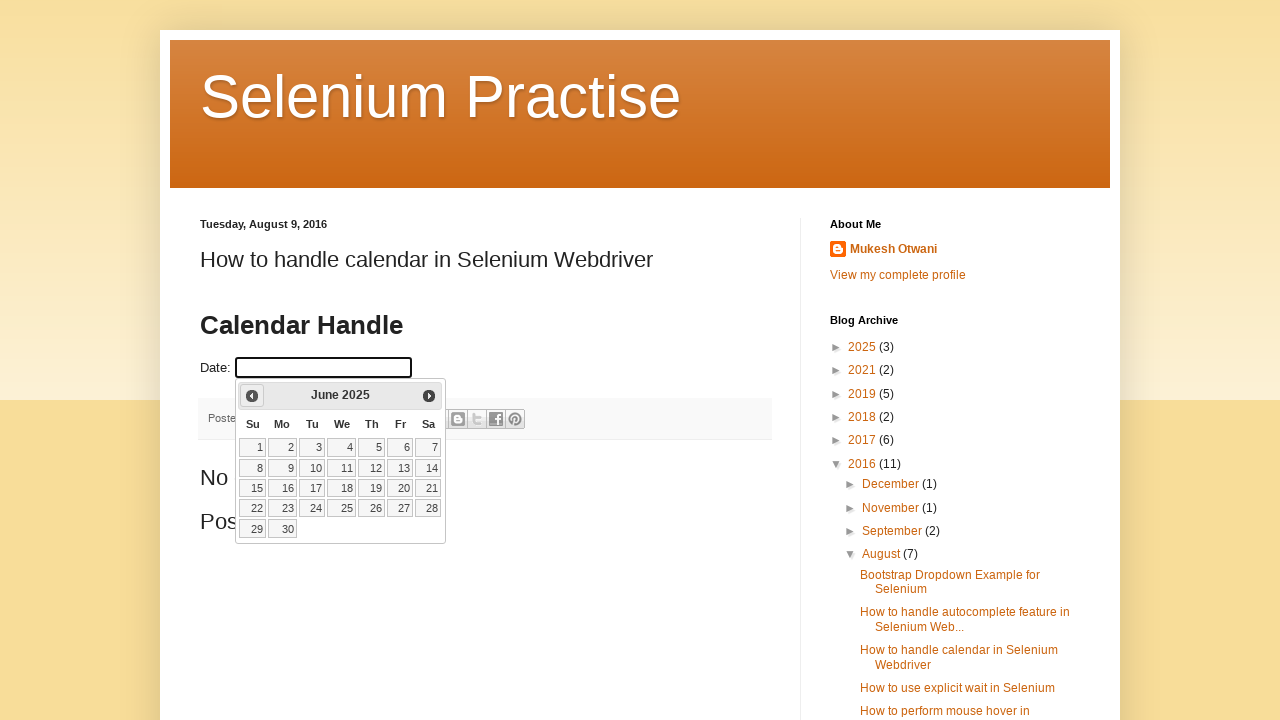

Clicked Previous button to navigate backwards in calendar at (252, 396) on a[title='Prev']
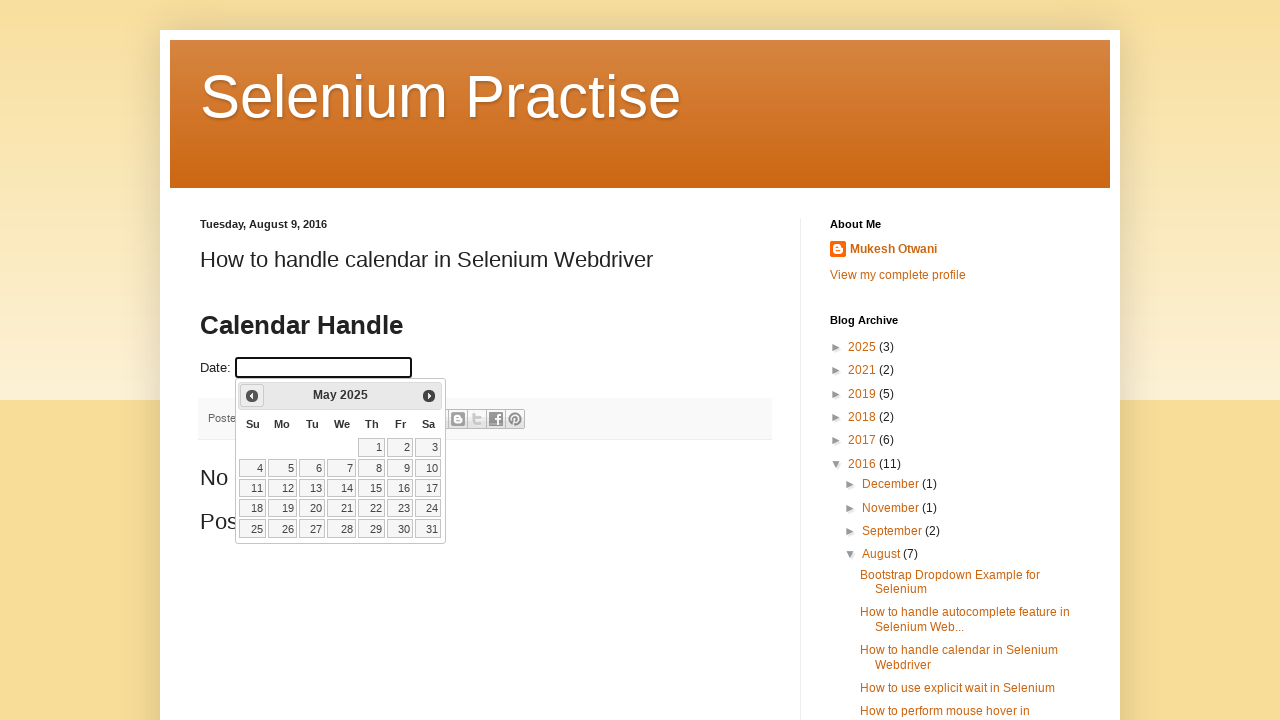

Updated calendar view to: May 2025
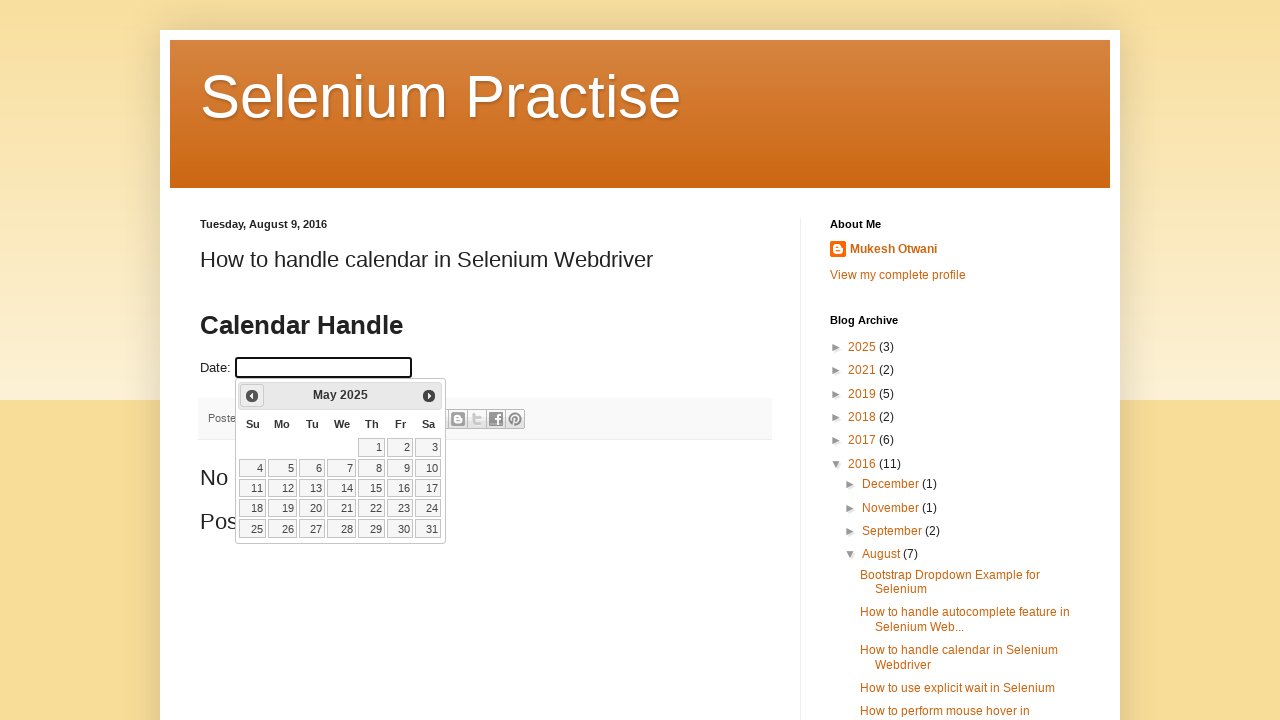

Clicked Previous button to navigate backwards in calendar at (252, 396) on a[title='Prev']
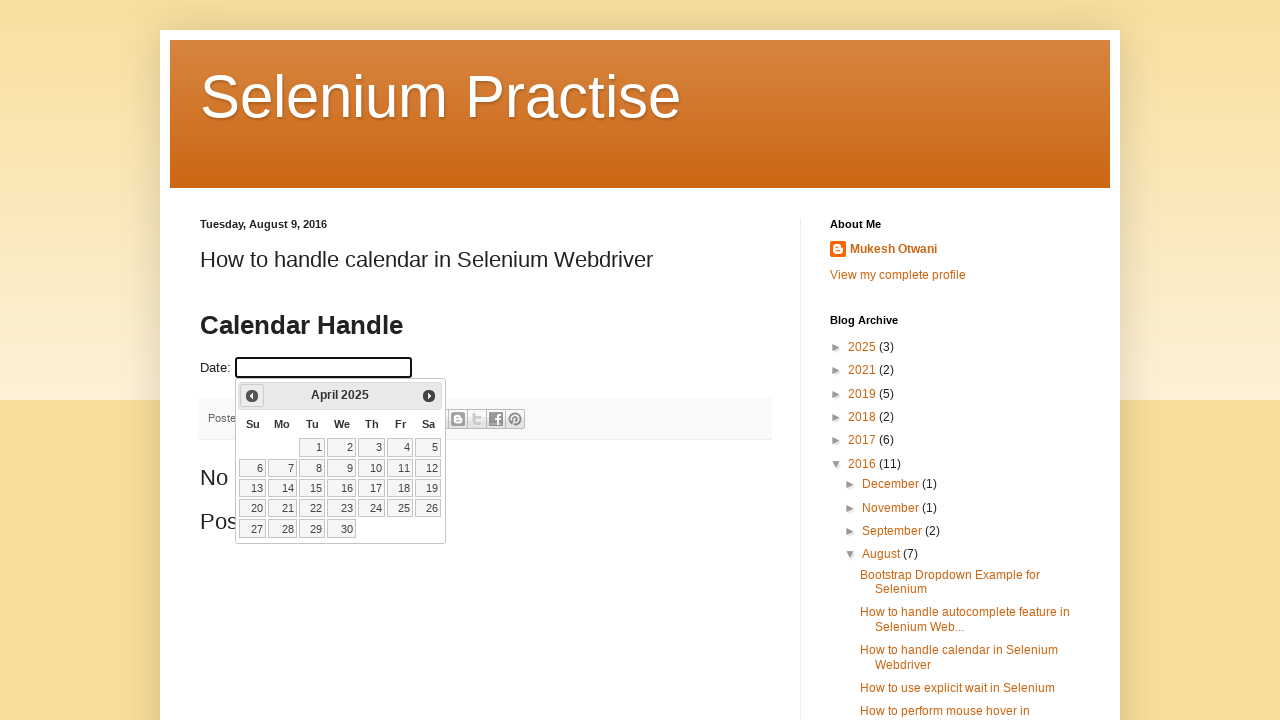

Updated calendar view to: April 2025
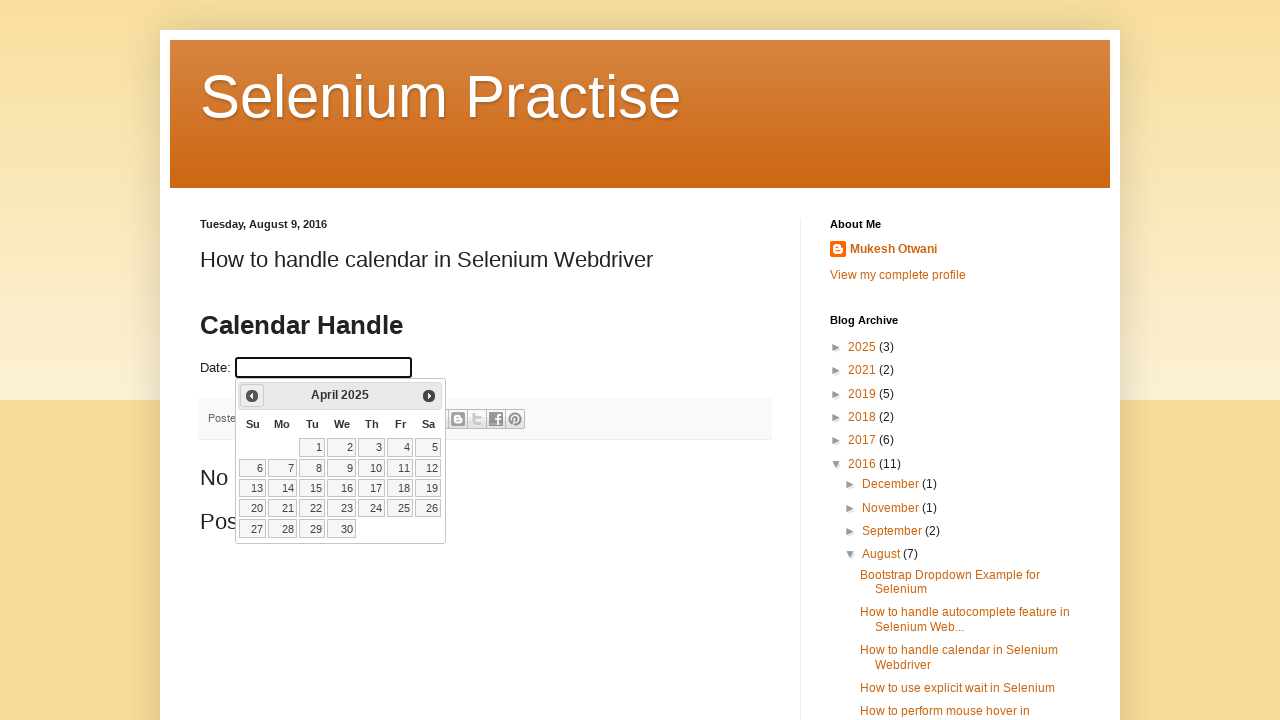

Clicked Previous button to navigate backwards in calendar at (252, 396) on a[title='Prev']
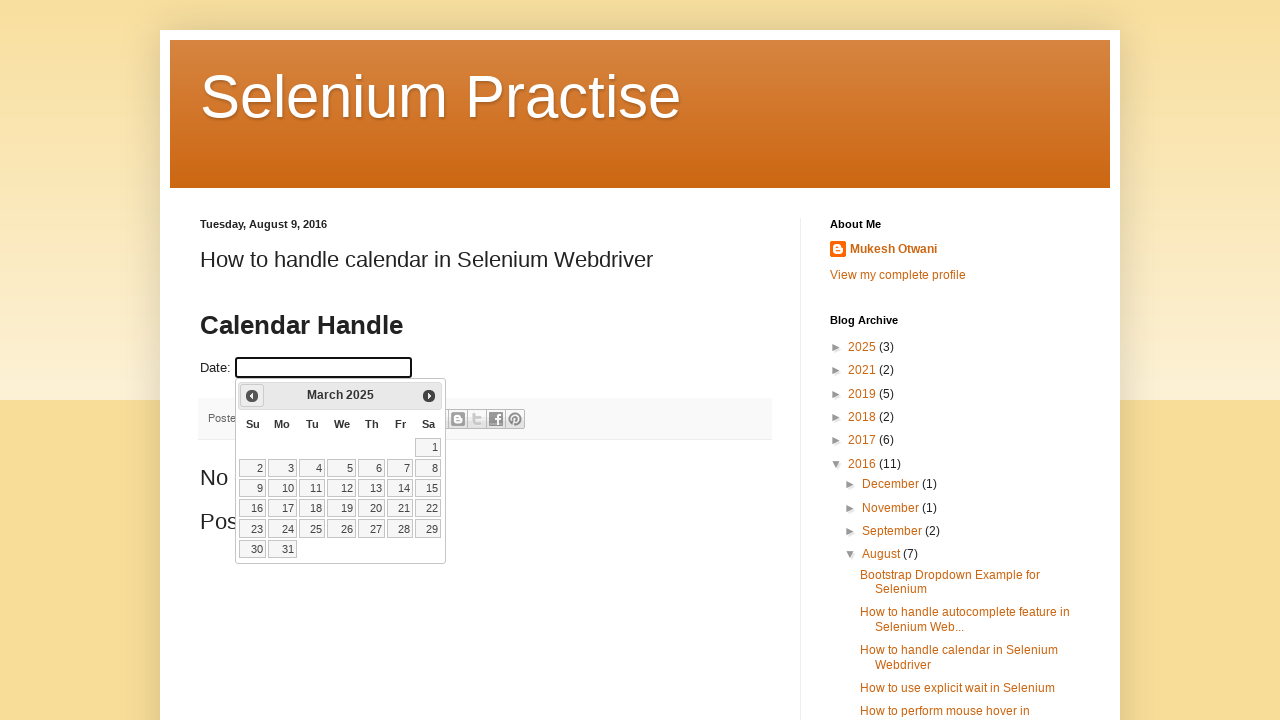

Updated calendar view to: March 2025
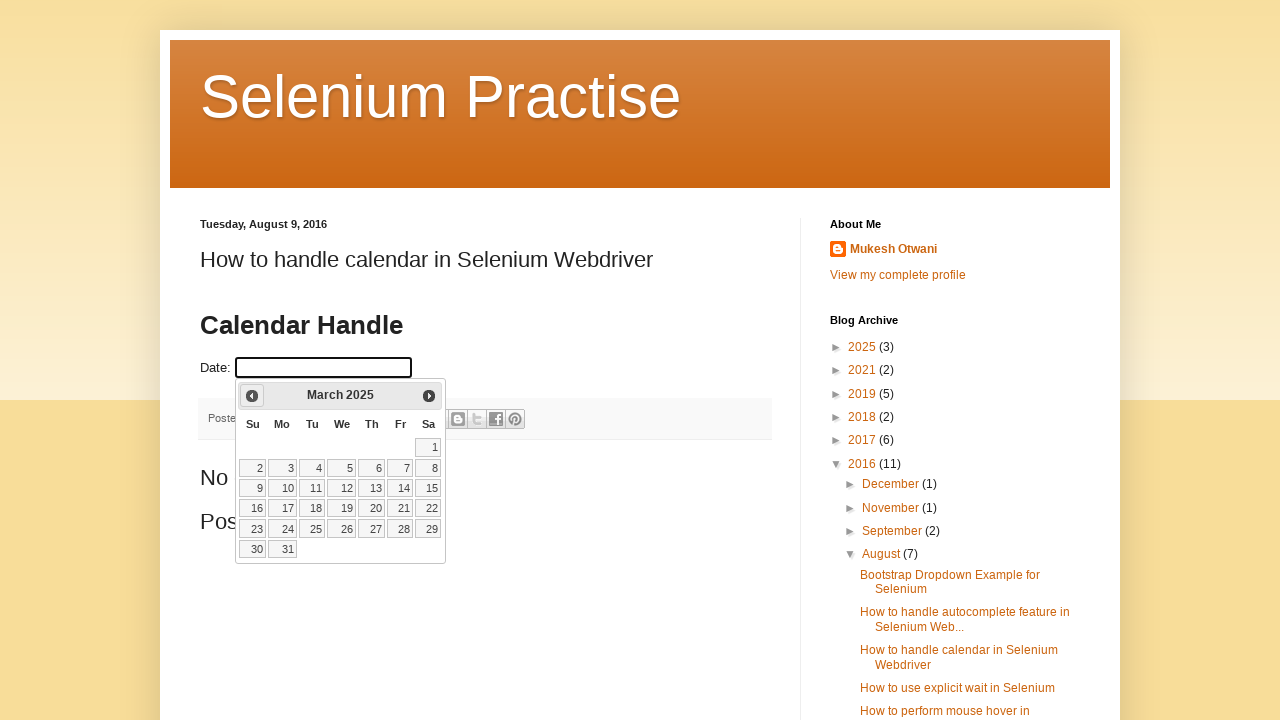

Clicked Previous button to navigate backwards in calendar at (252, 396) on a[title='Prev']
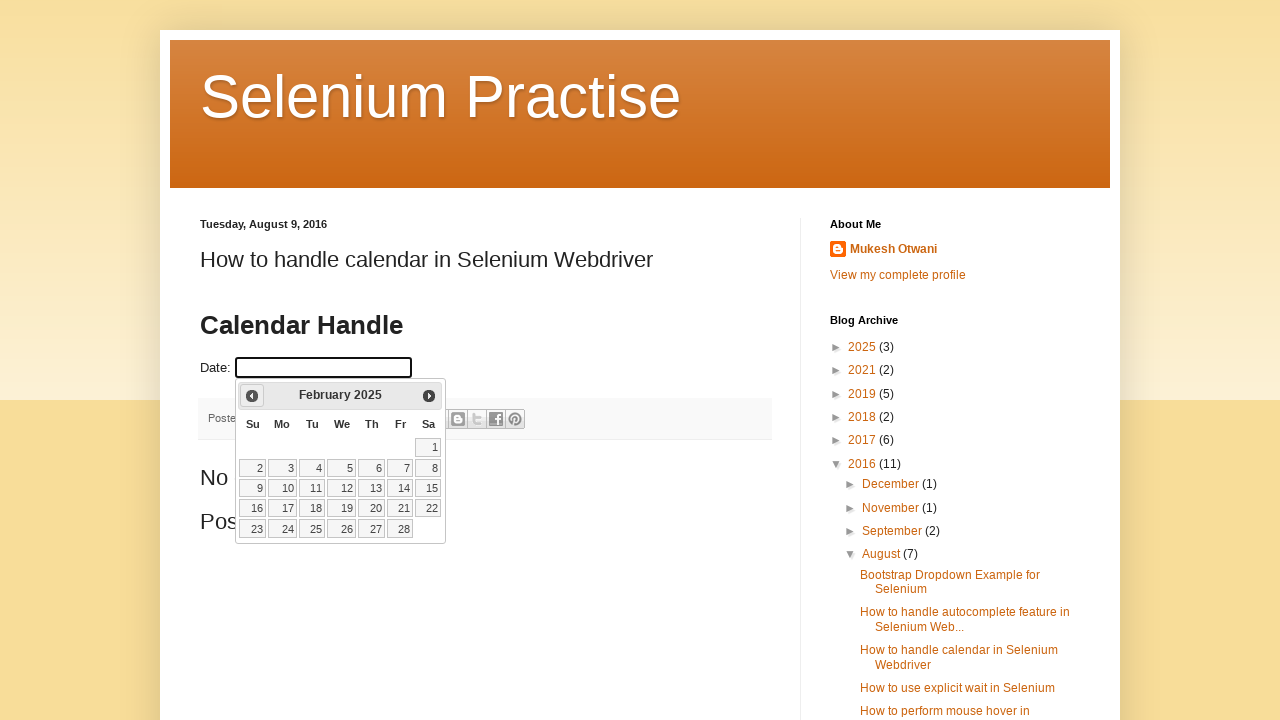

Updated calendar view to: February 2025
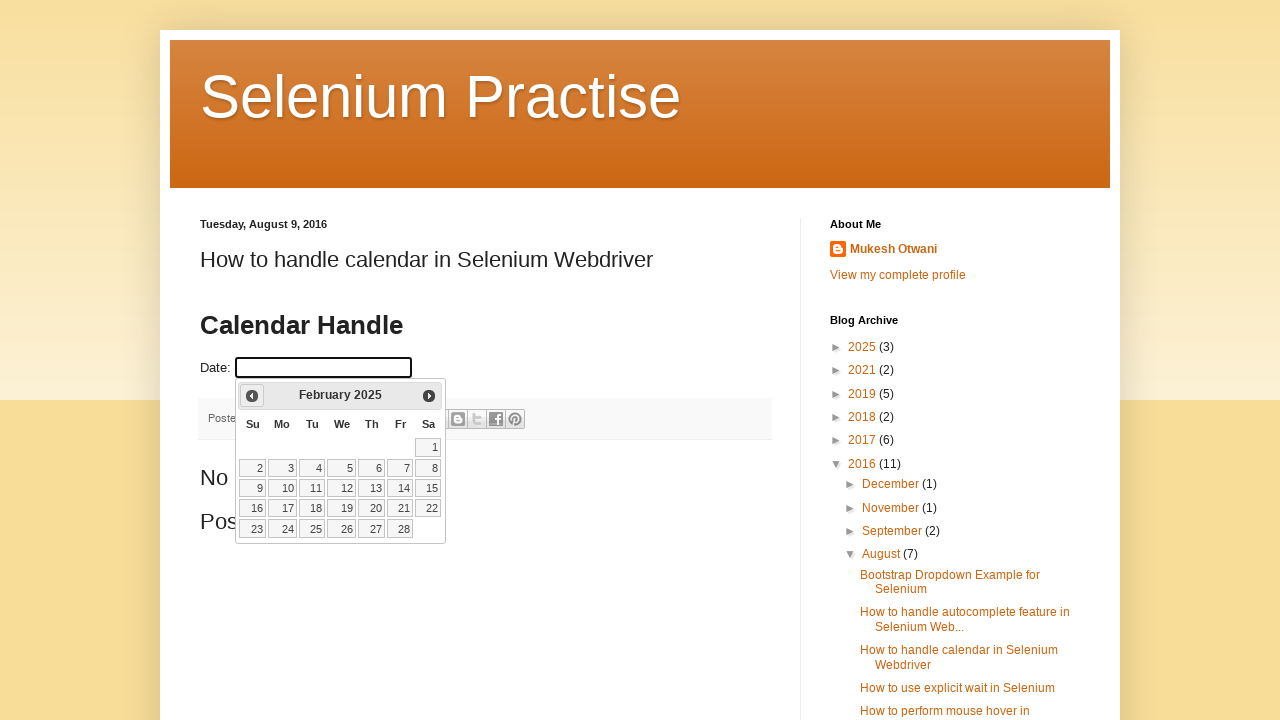

Clicked Previous button to navigate backwards in calendar at (252, 396) on a[title='Prev']
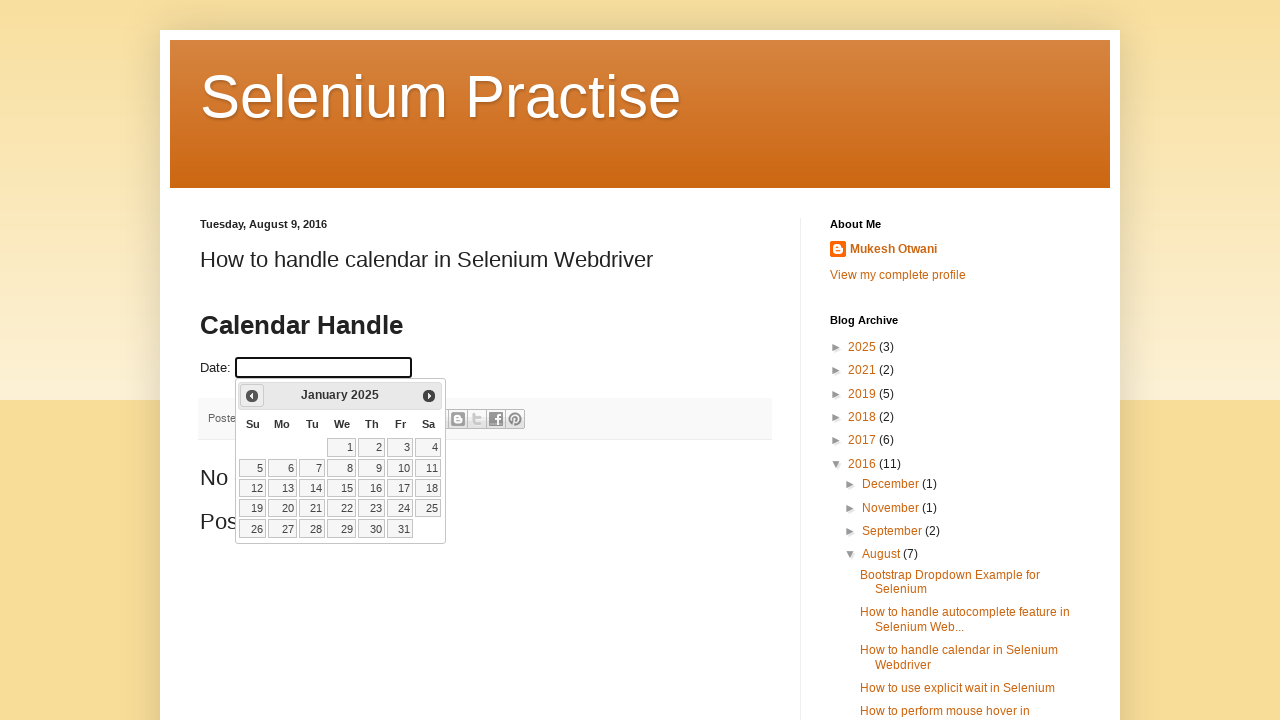

Updated calendar view to: January 2025
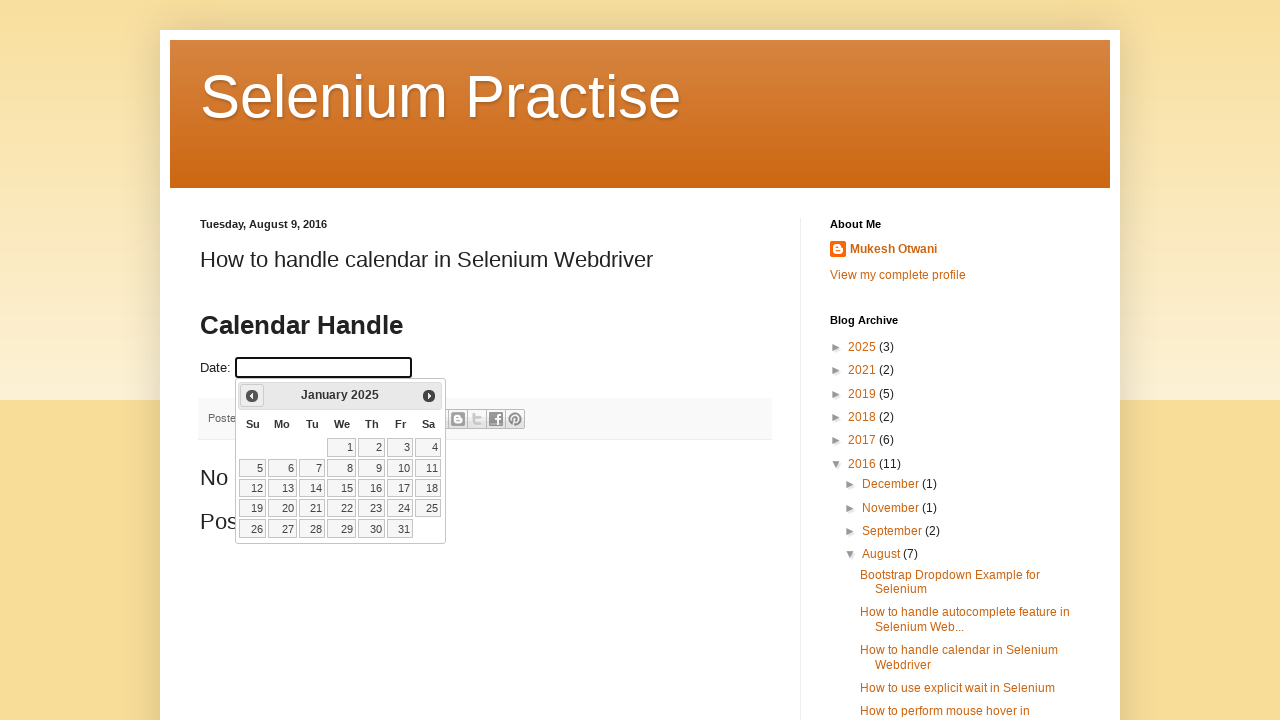

Clicked Previous button to navigate backwards in calendar at (252, 396) on a[title='Prev']
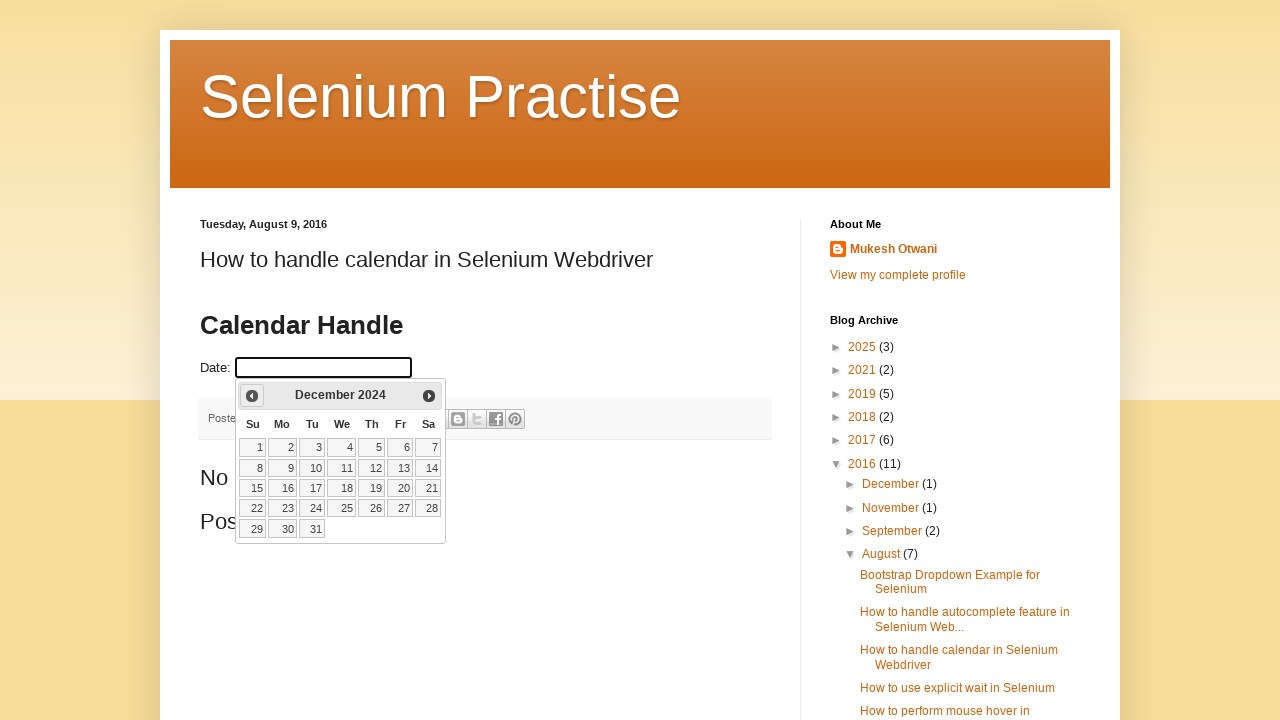

Updated calendar view to: December 2024
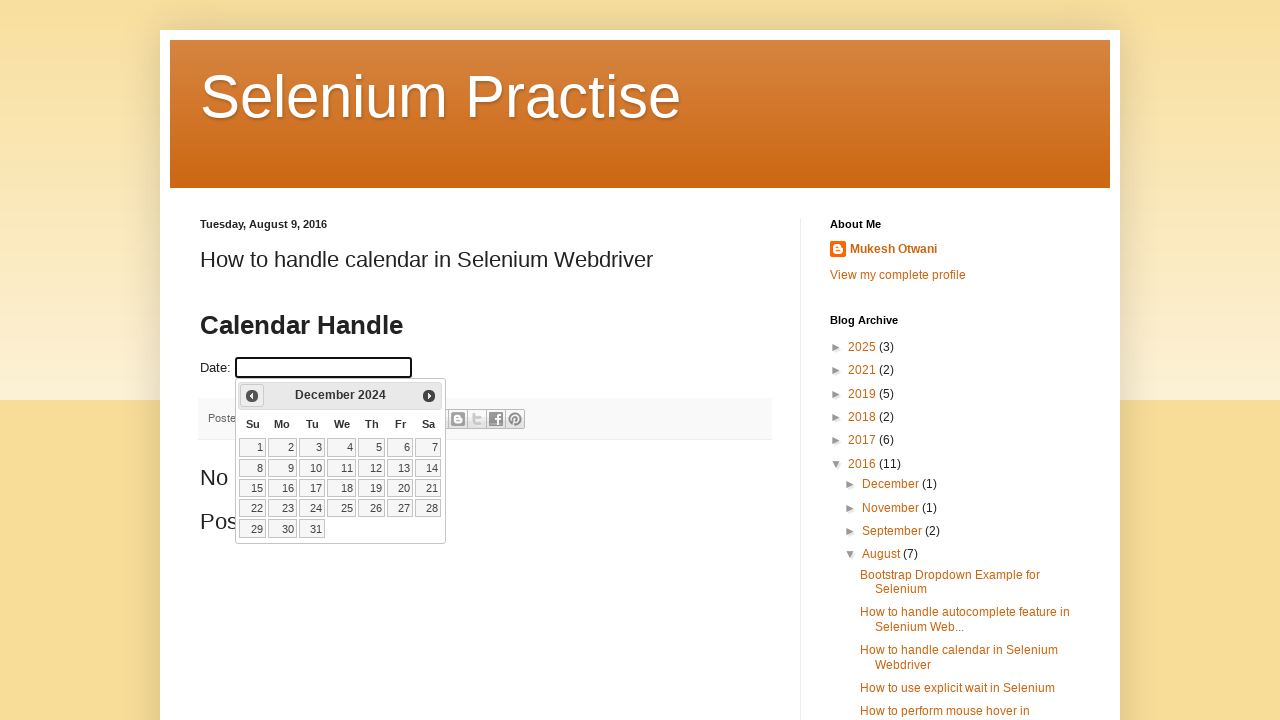

Clicked Previous button to navigate backwards in calendar at (252, 396) on a[title='Prev']
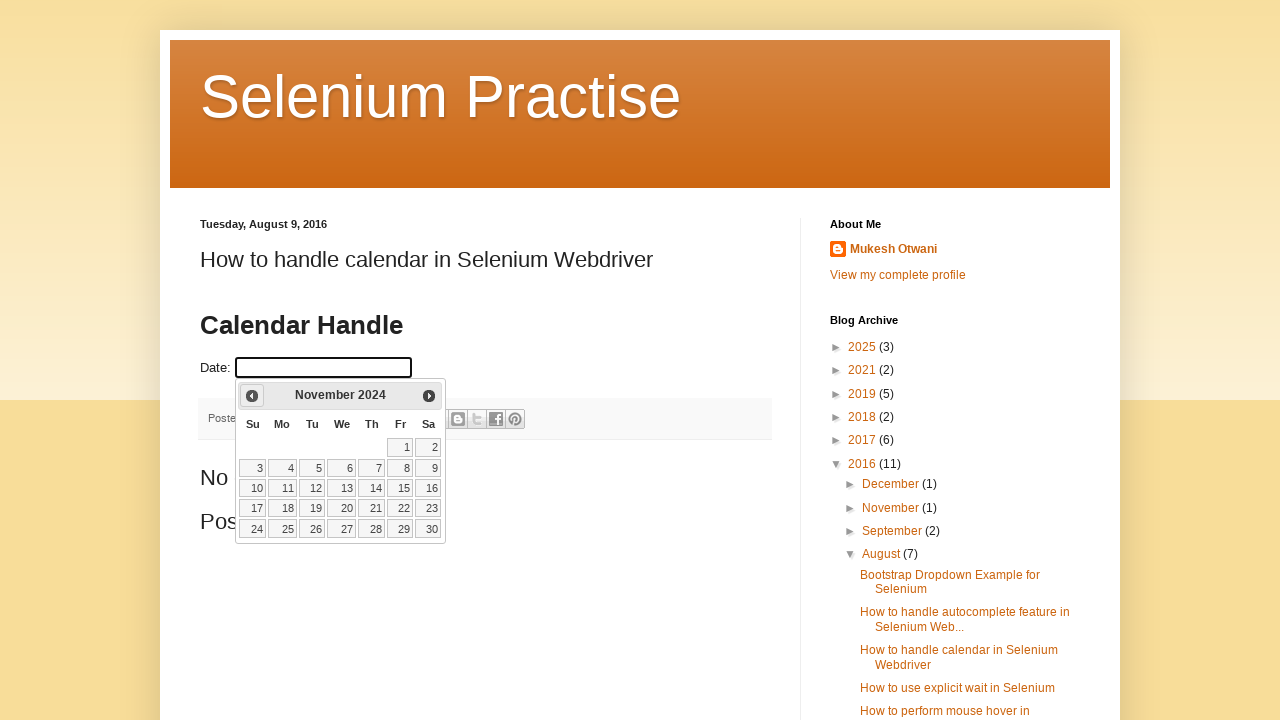

Updated calendar view to: November 2024
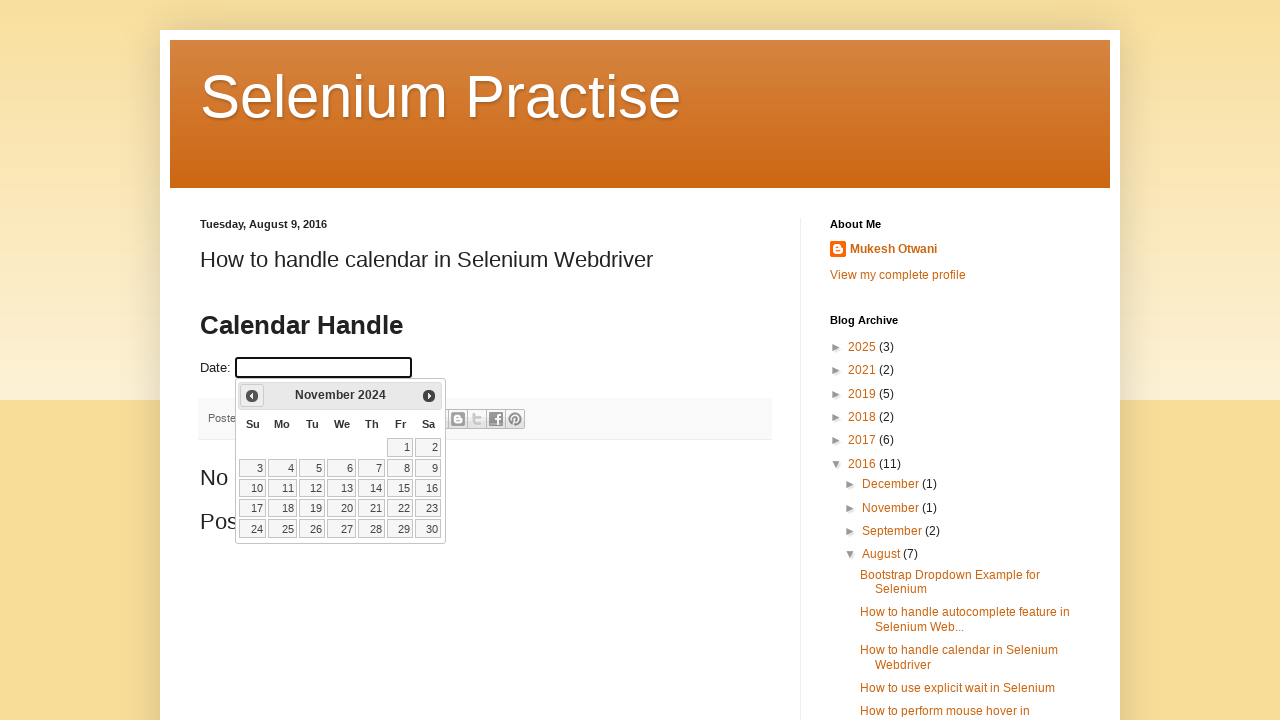

Clicked Previous button to navigate backwards in calendar at (252, 396) on a[title='Prev']
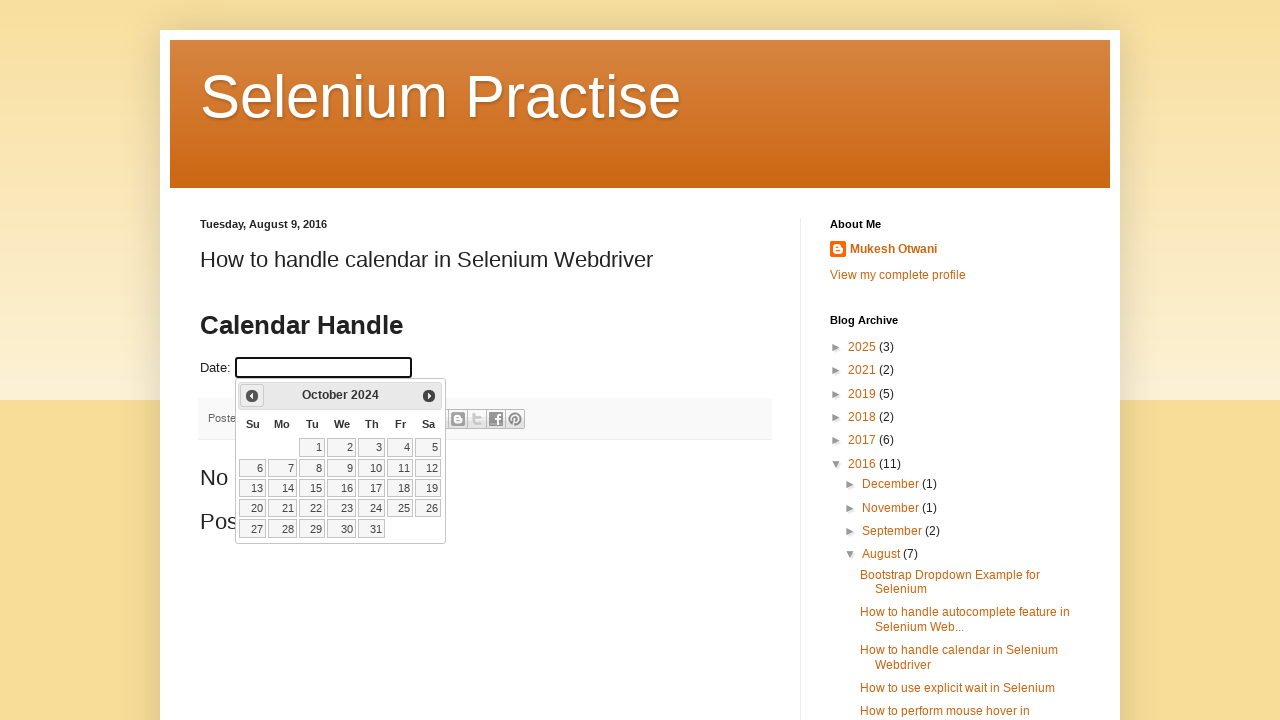

Updated calendar view to: October 2024
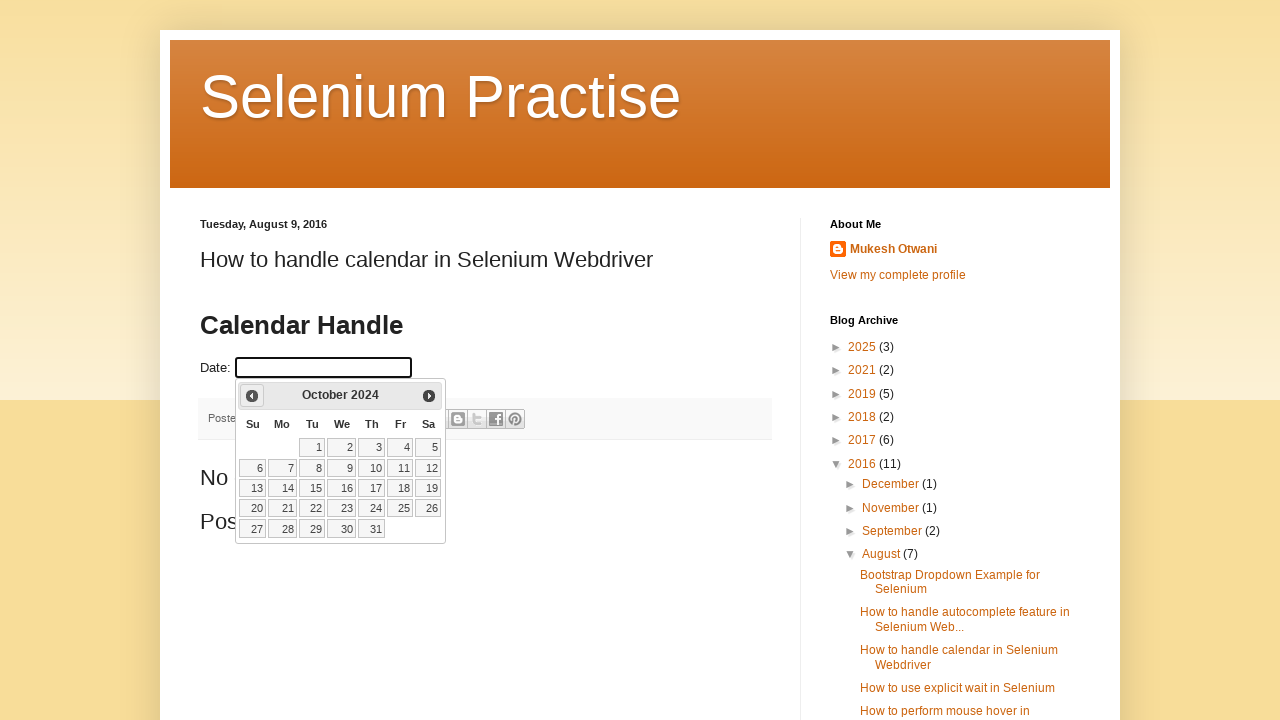

Clicked Previous button to navigate backwards in calendar at (252, 396) on a[title='Prev']
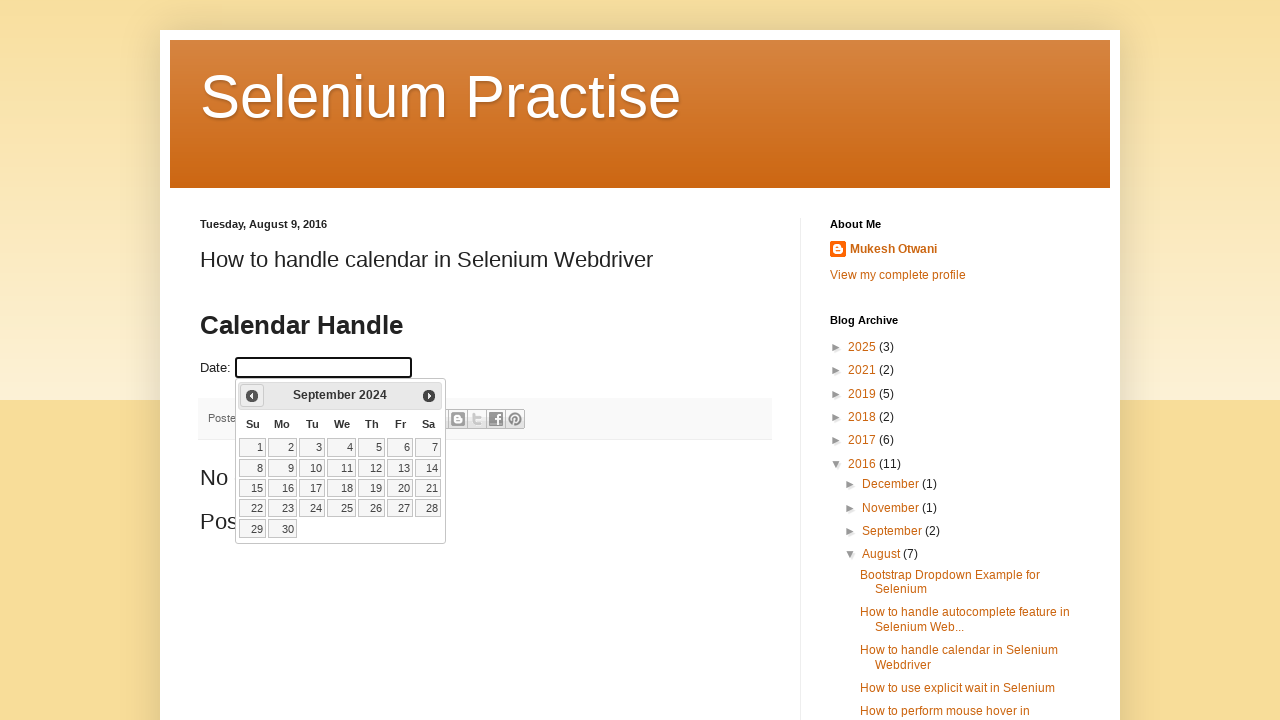

Updated calendar view to: September 2024
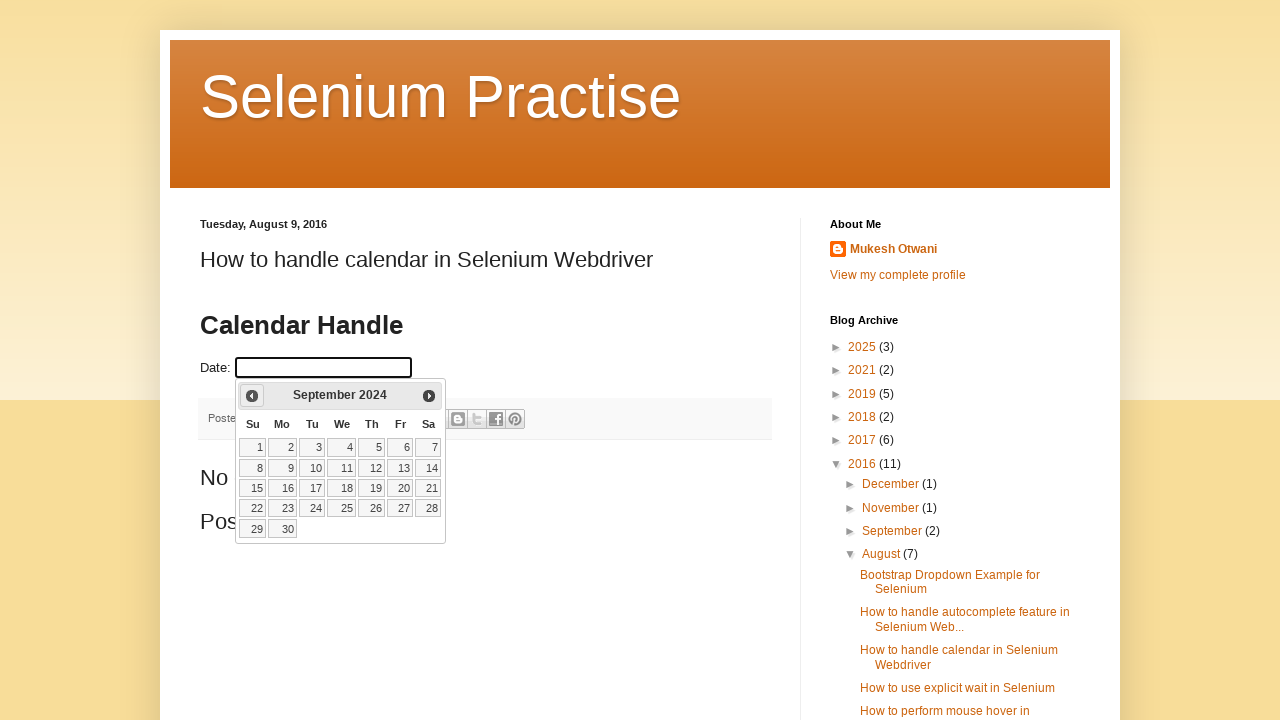

Clicked Previous button to navigate backwards in calendar at (252, 396) on a[title='Prev']
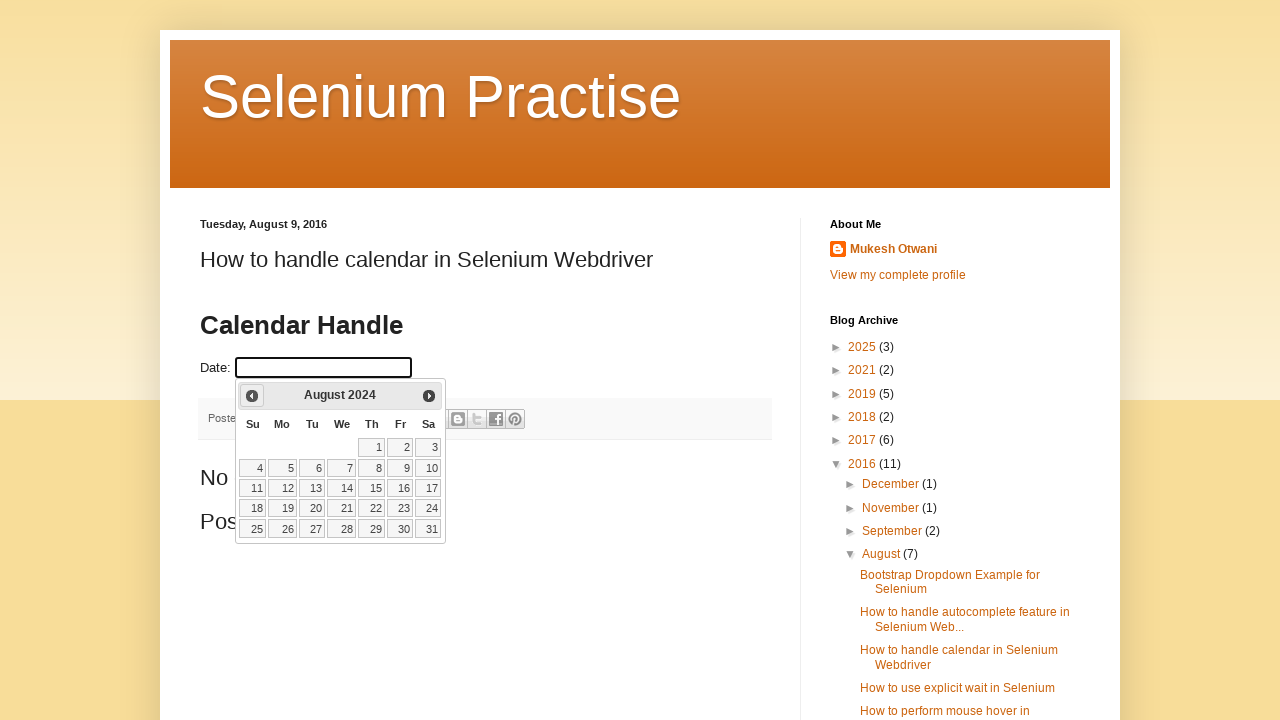

Updated calendar view to: August 2024
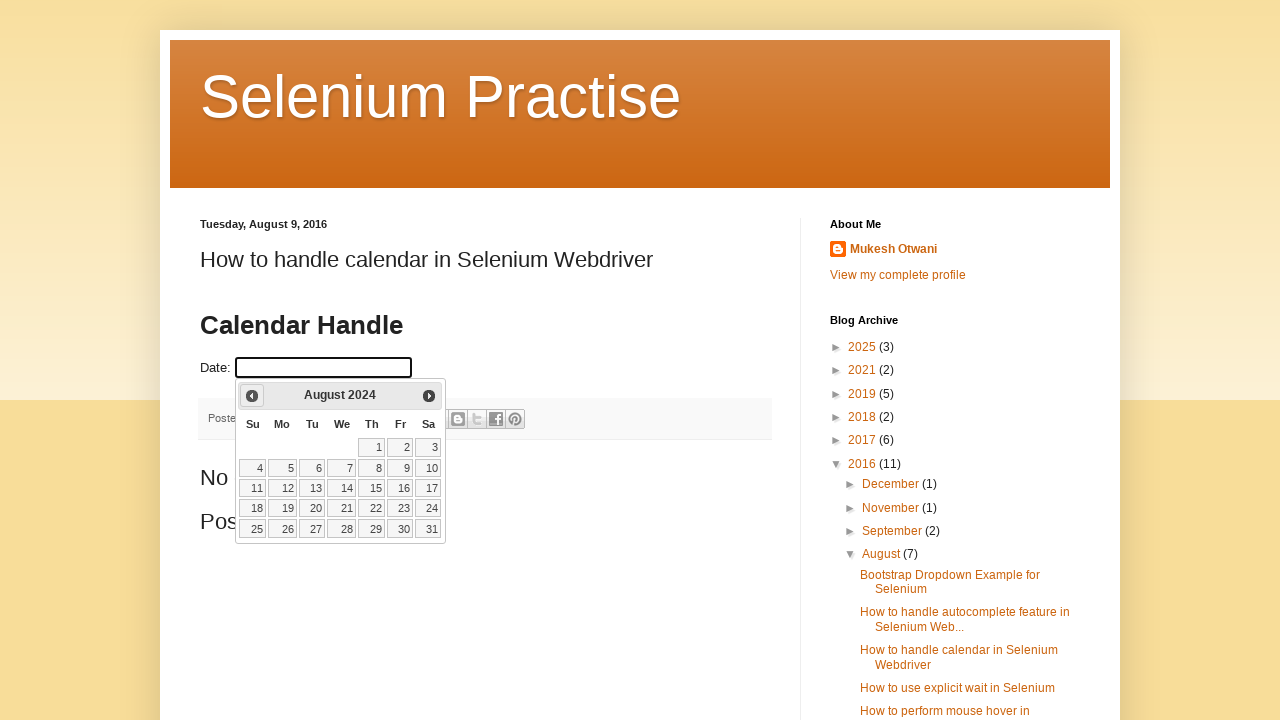

Clicked Previous button to navigate backwards in calendar at (252, 396) on a[title='Prev']
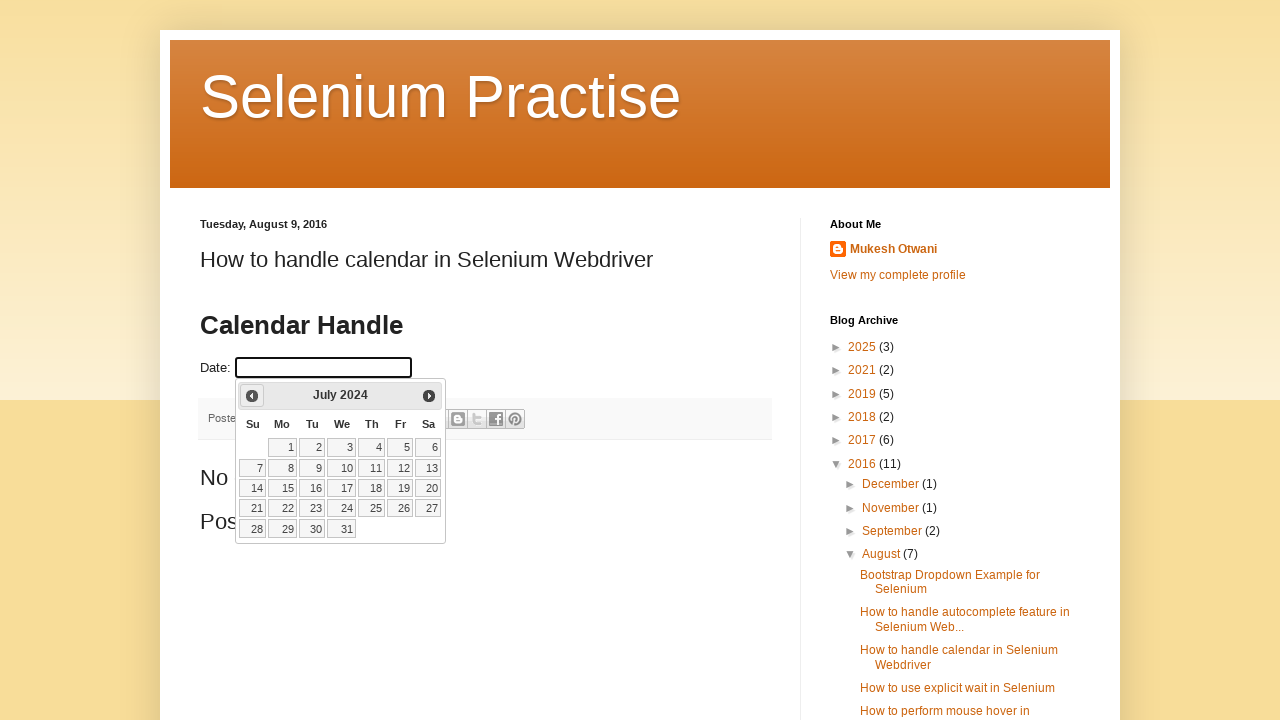

Updated calendar view to: July 2024
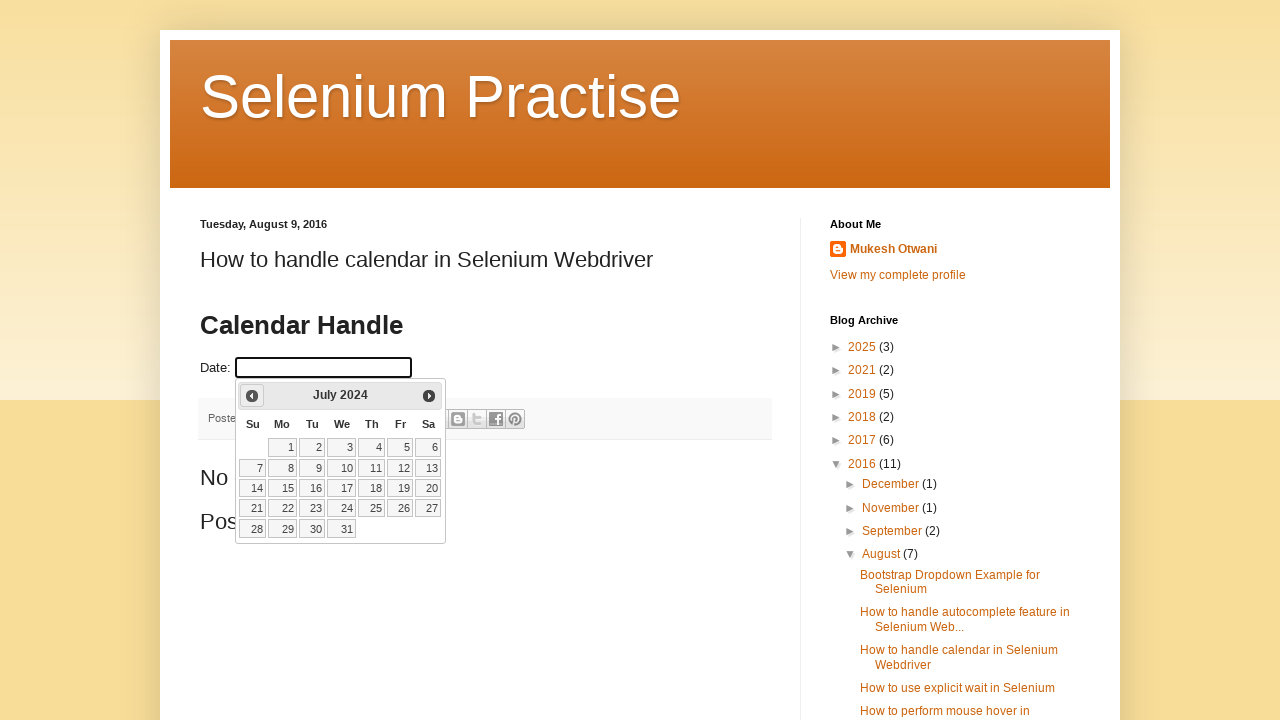

Clicked Previous button to navigate backwards in calendar at (252, 396) on a[title='Prev']
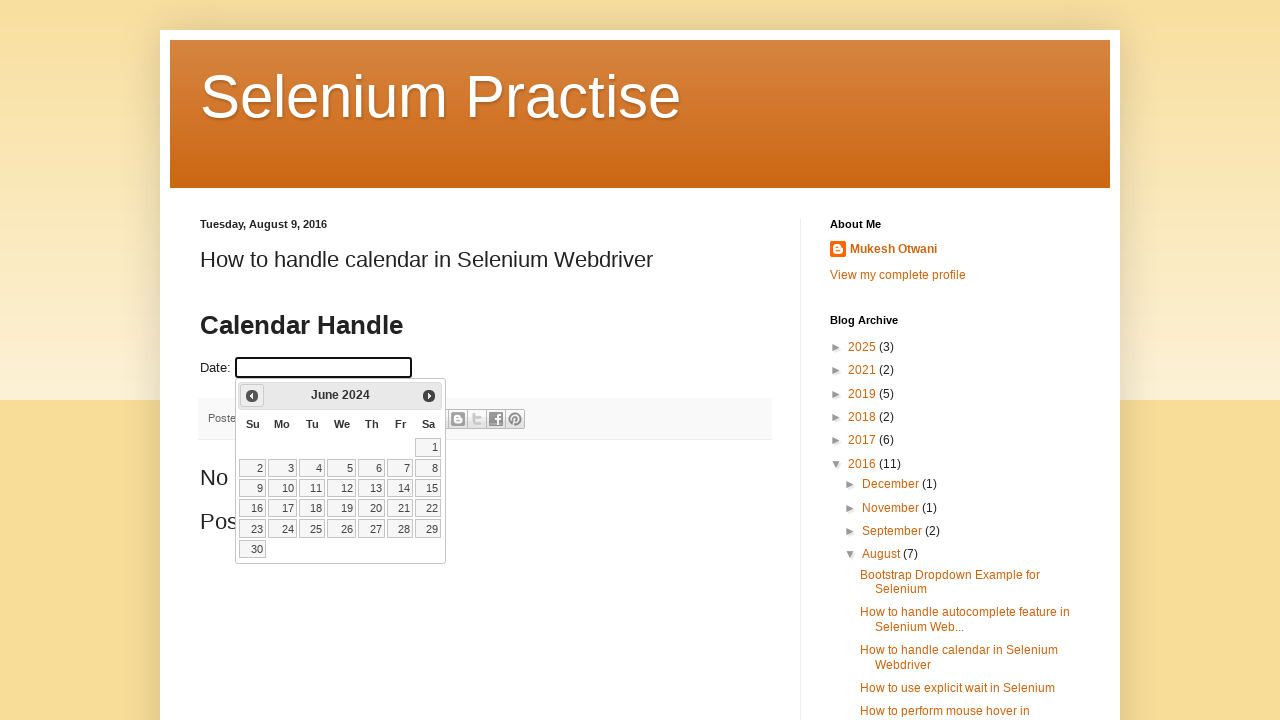

Updated calendar view to: June 2024
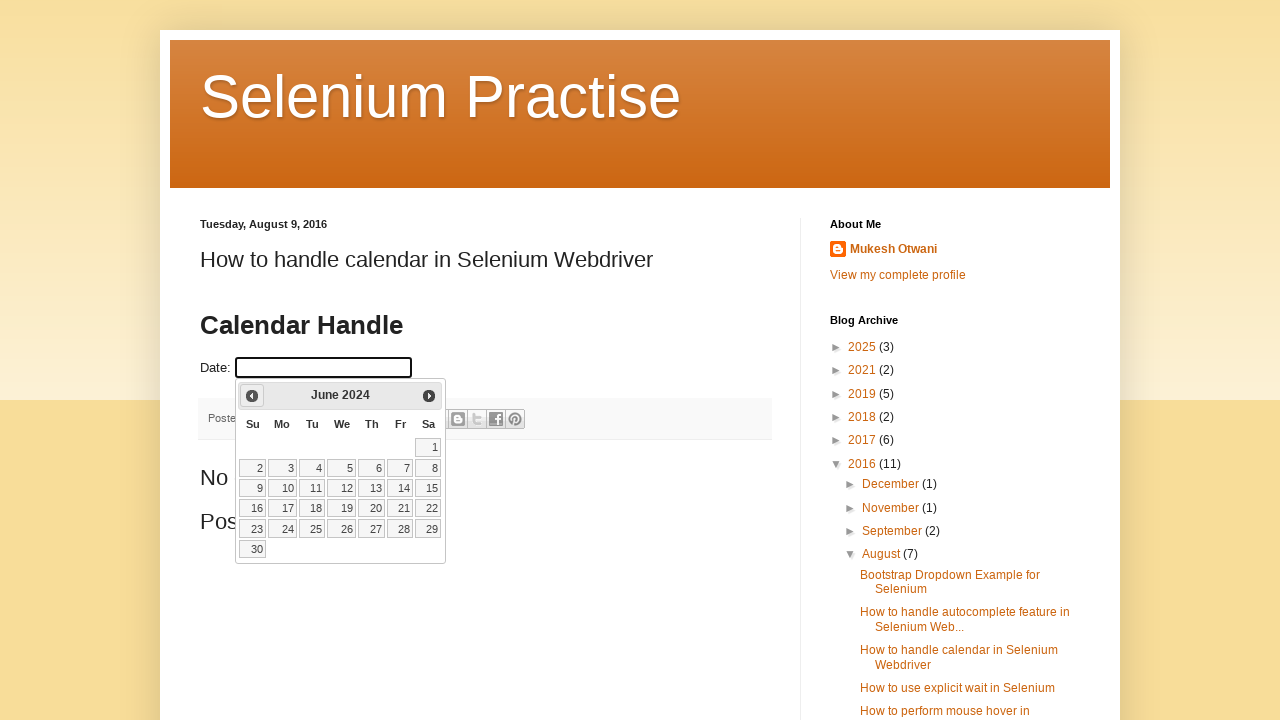

Clicked Previous button to navigate backwards in calendar at (252, 396) on a[title='Prev']
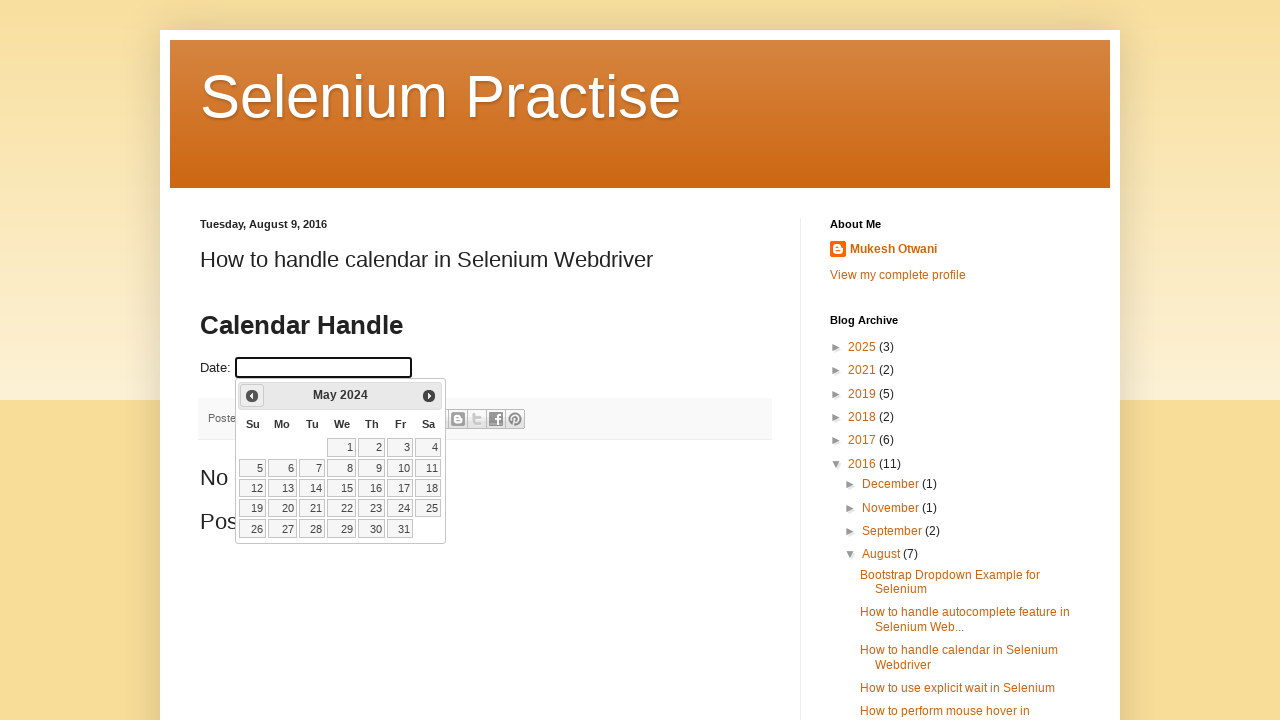

Updated calendar view to: May 2024
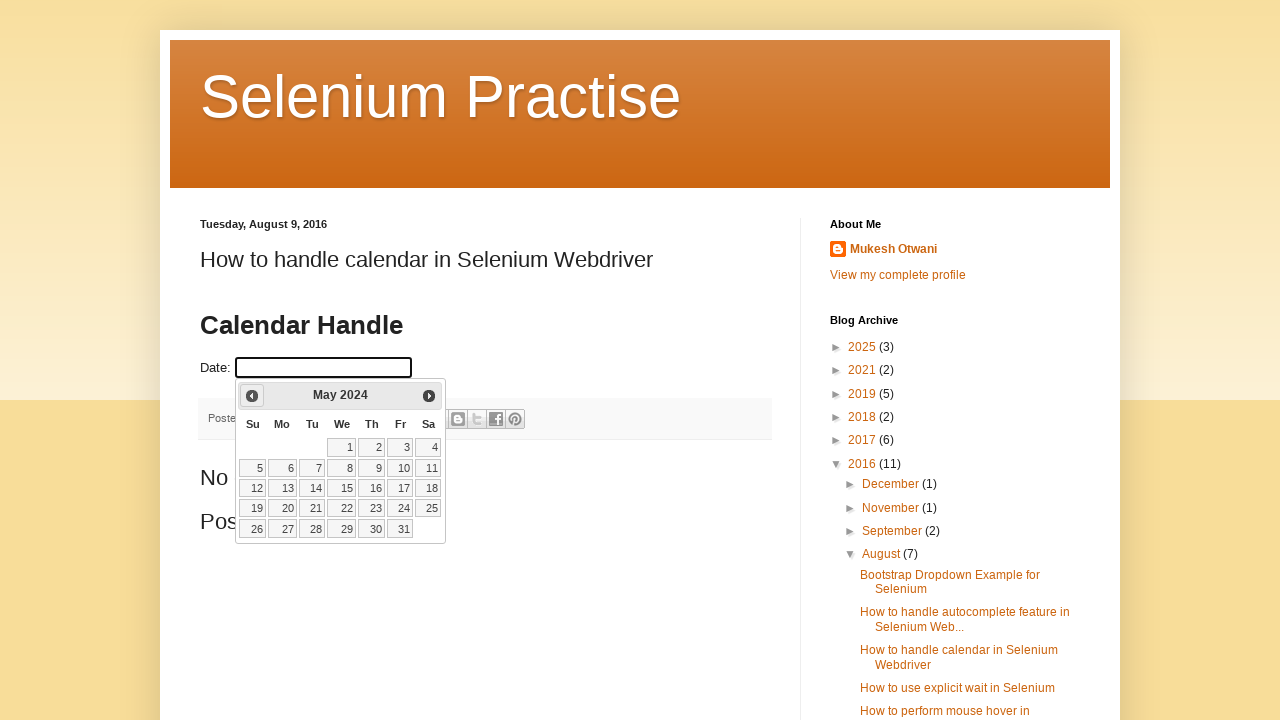

Clicked Previous button to navigate backwards in calendar at (252, 396) on a[title='Prev']
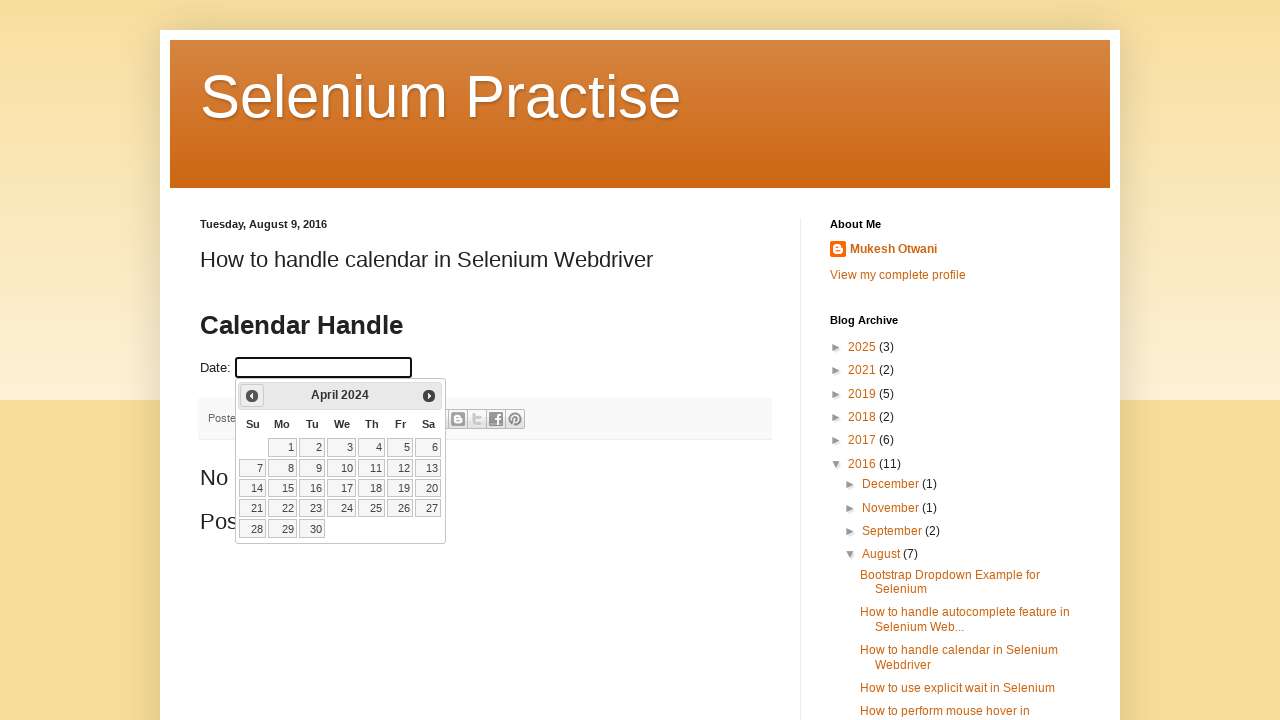

Updated calendar view to: April 2024
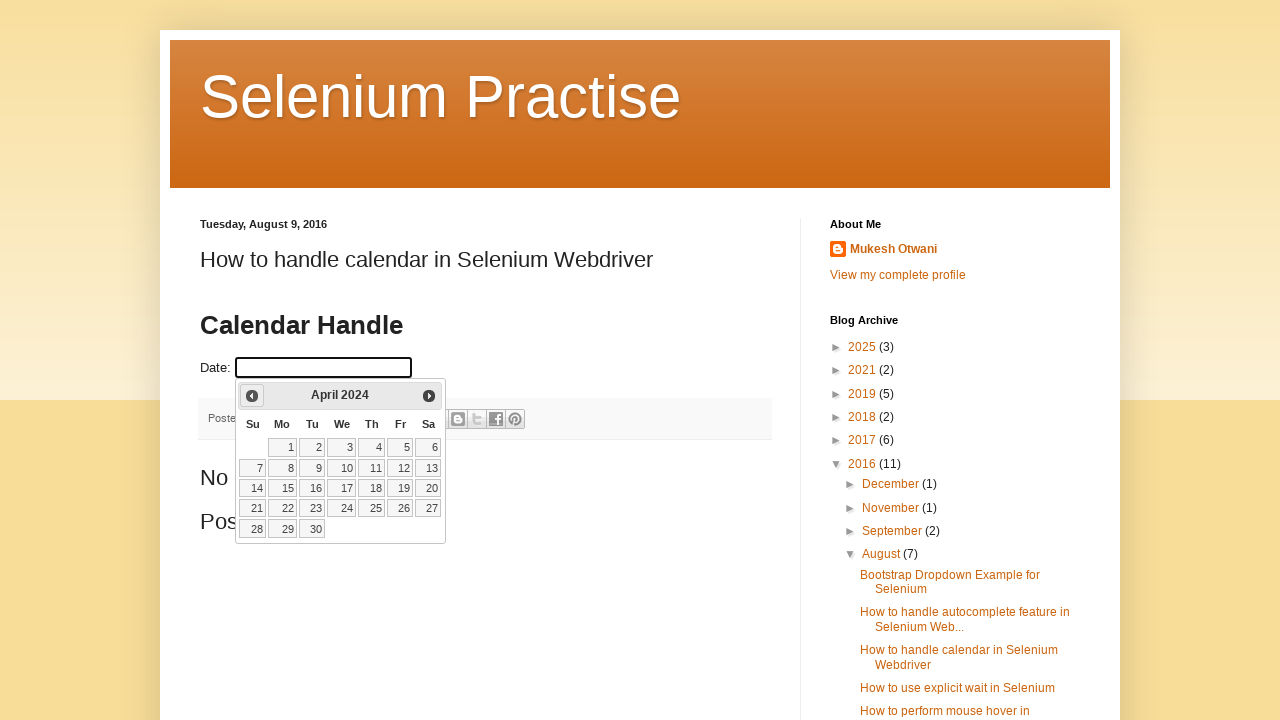

Clicked Previous button to navigate backwards in calendar at (252, 396) on a[title='Prev']
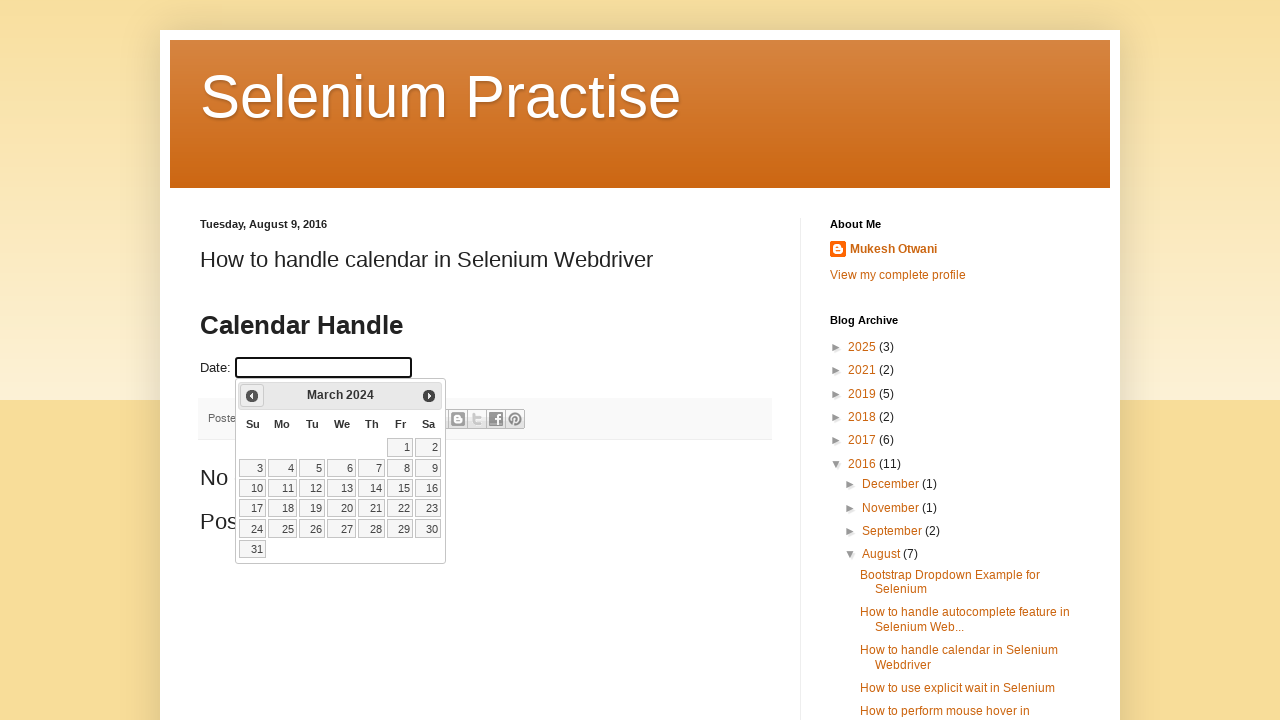

Updated calendar view to: March 2024
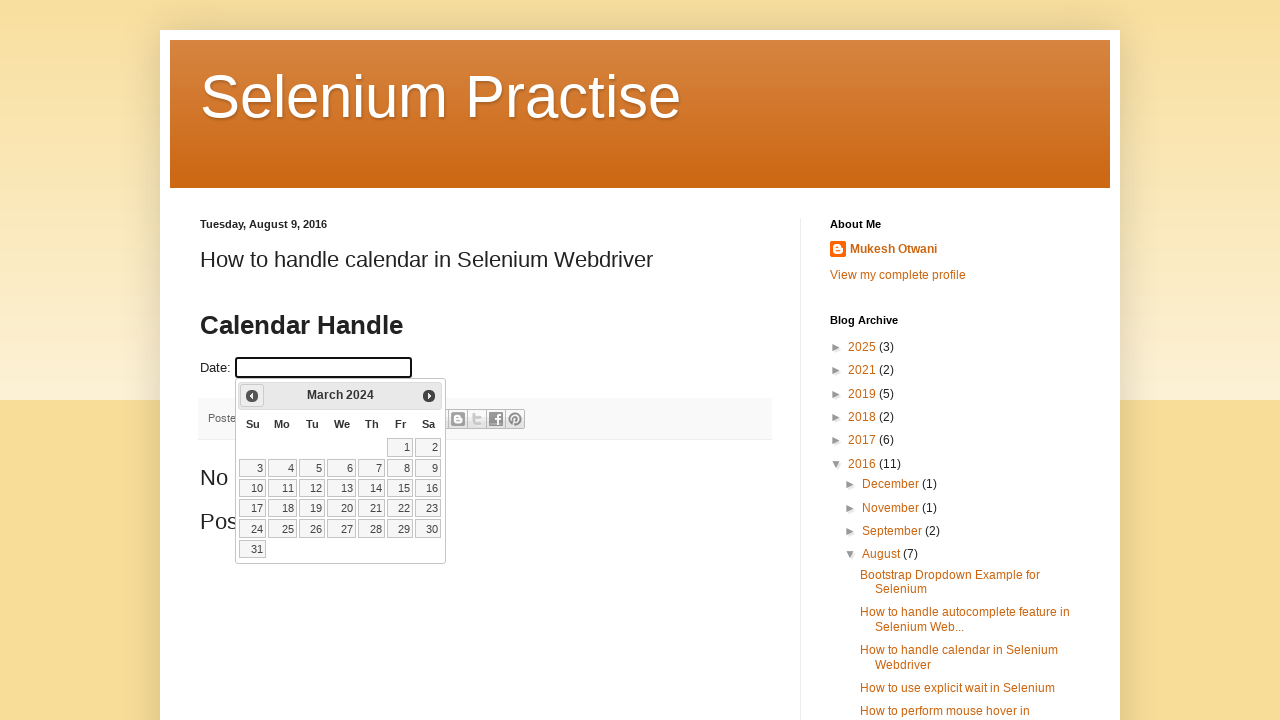

Clicked on day 28 to select March 28, 2024 at (372, 529) on //table[@class='ui-datepicker-calendar']//td[@data-handler='selectDay']/a[text()
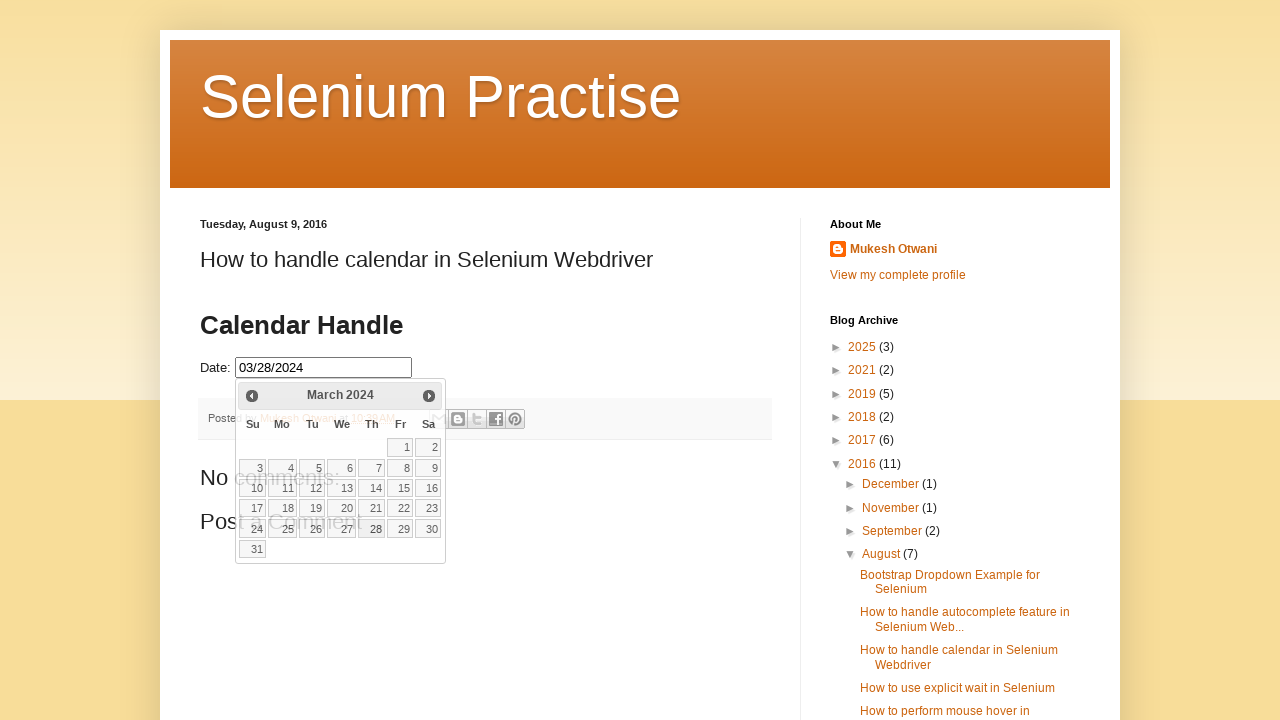

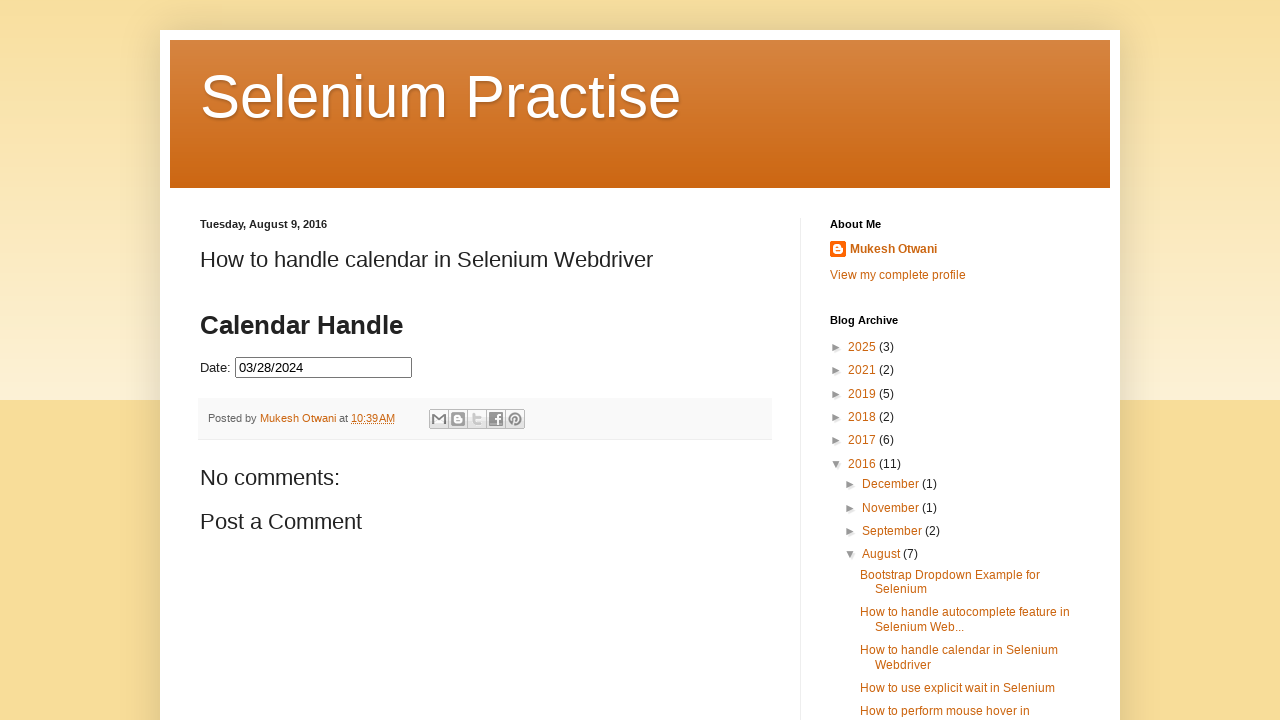